Tests FAQ accordion functionality by clicking on each question and verifying the displayed answer text

Starting URL: https://qa-scooter.praktikum-services.ru/

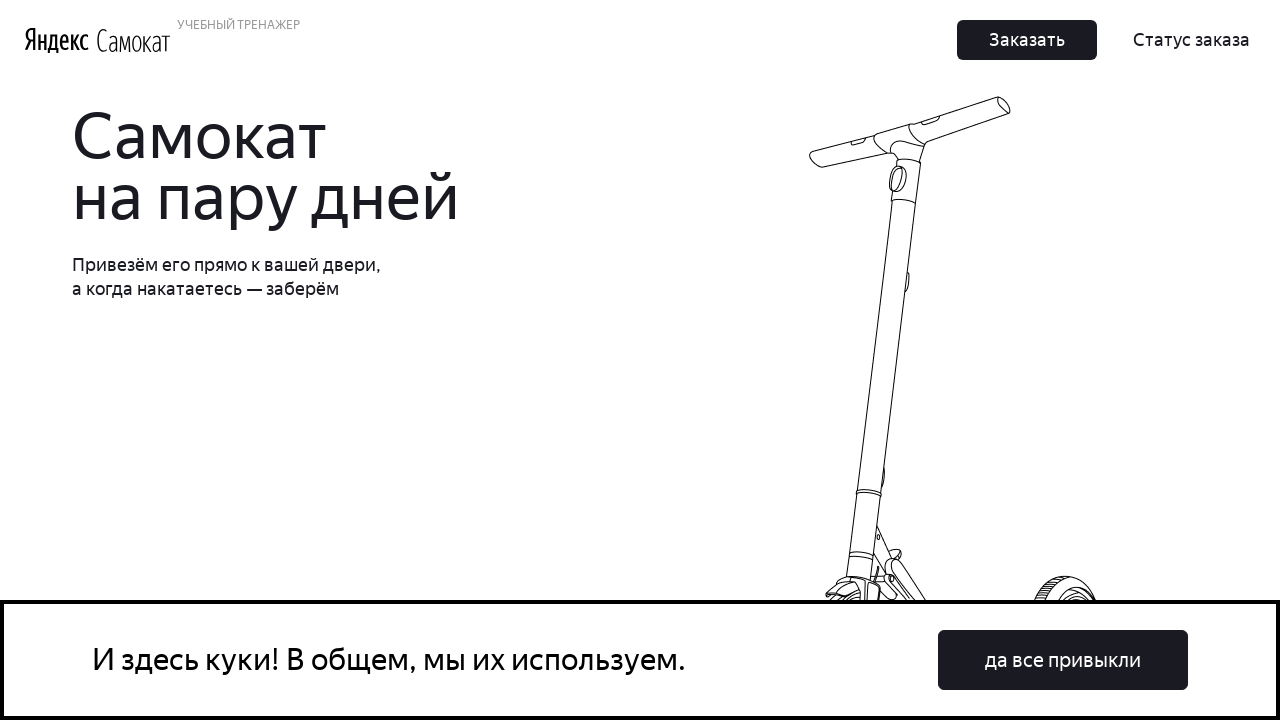

Scrolled to accordion item with button xpath=.//div[@class='accordion__item'][1]/div/div[@role='button']
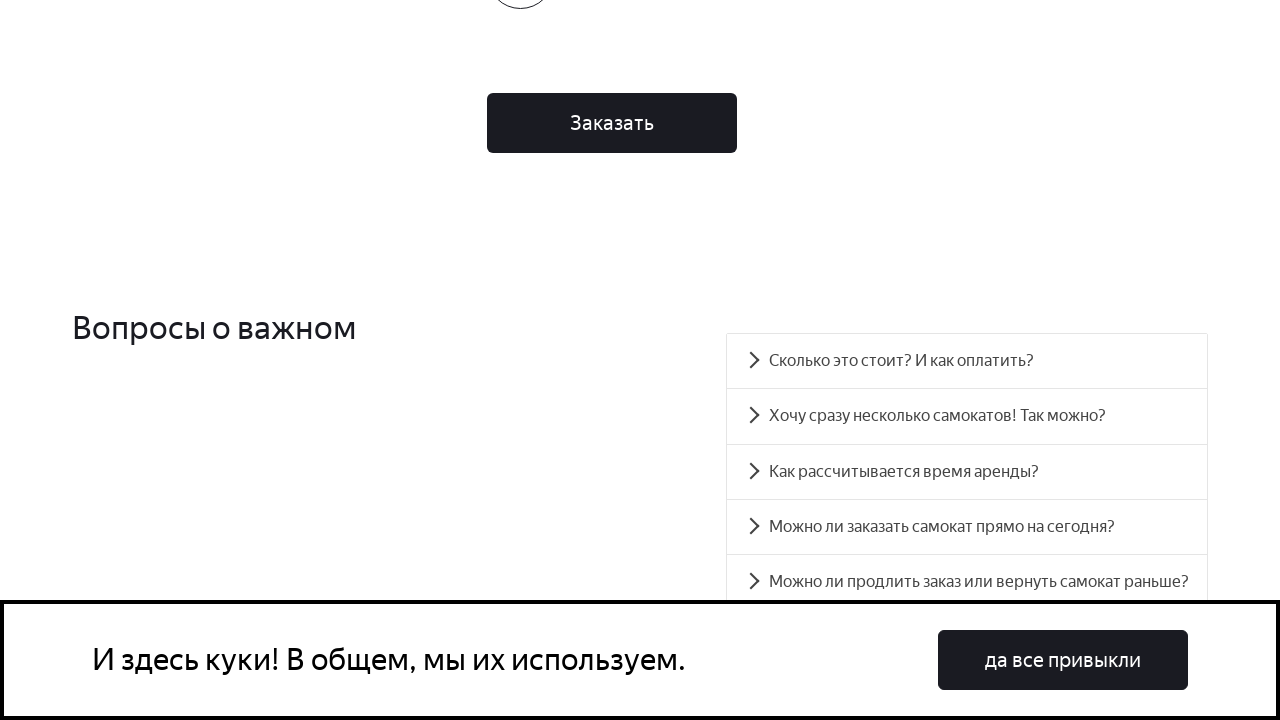

Clicked accordion button to expand question at (967, 361) on xpath=.//div[@class='accordion__item'][1]/div/div[@role='button']
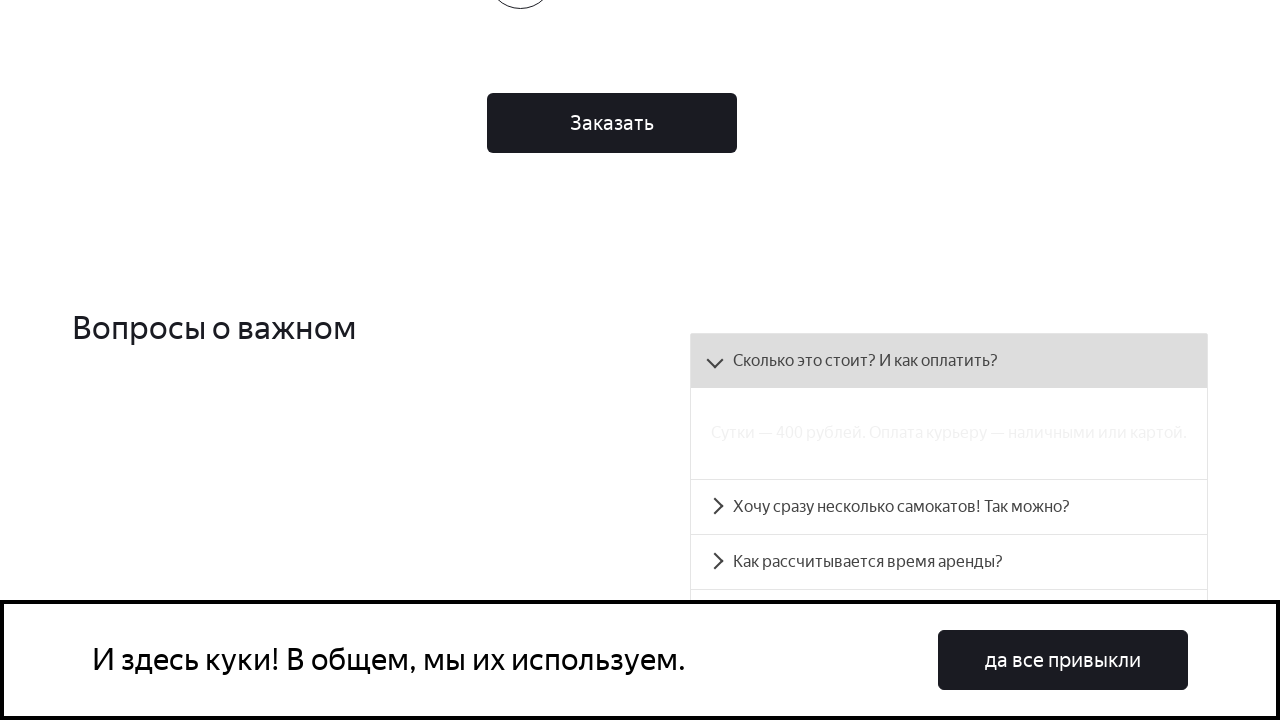

Waited for accordion to expand and aria-expanded attribute to be true
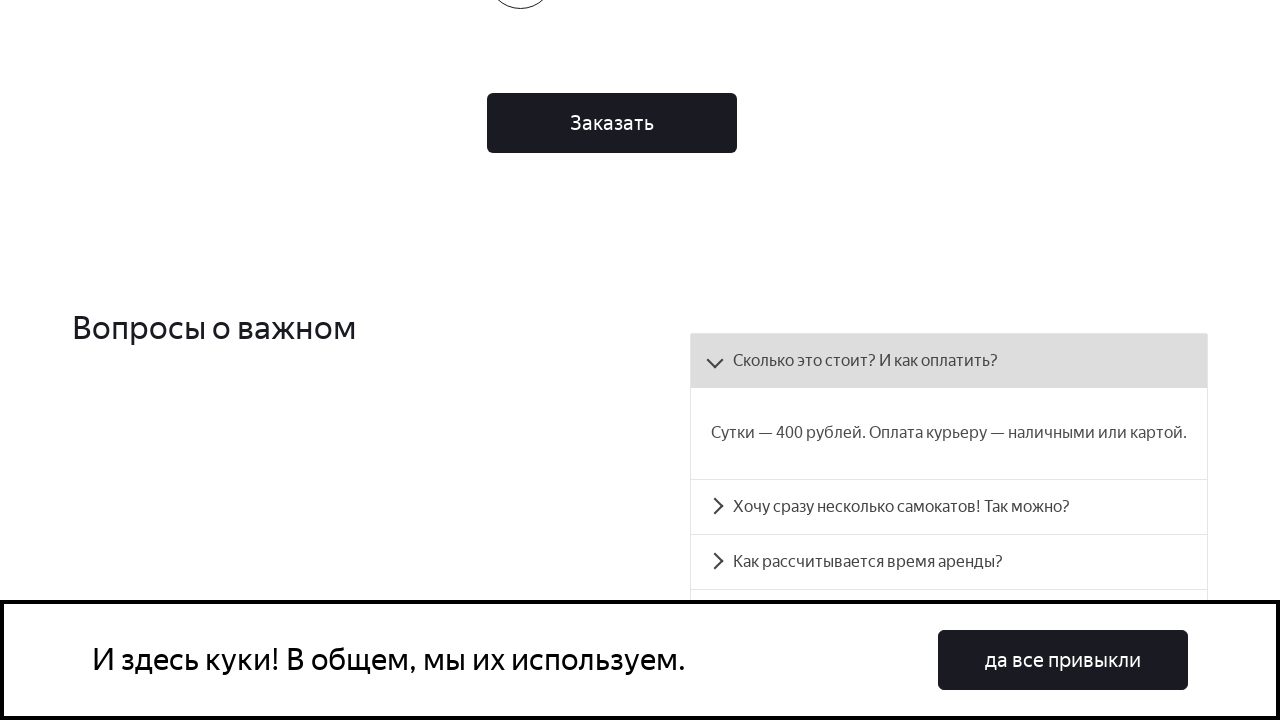

Retrieved text content from panel selector div#accordion__panel-0 p
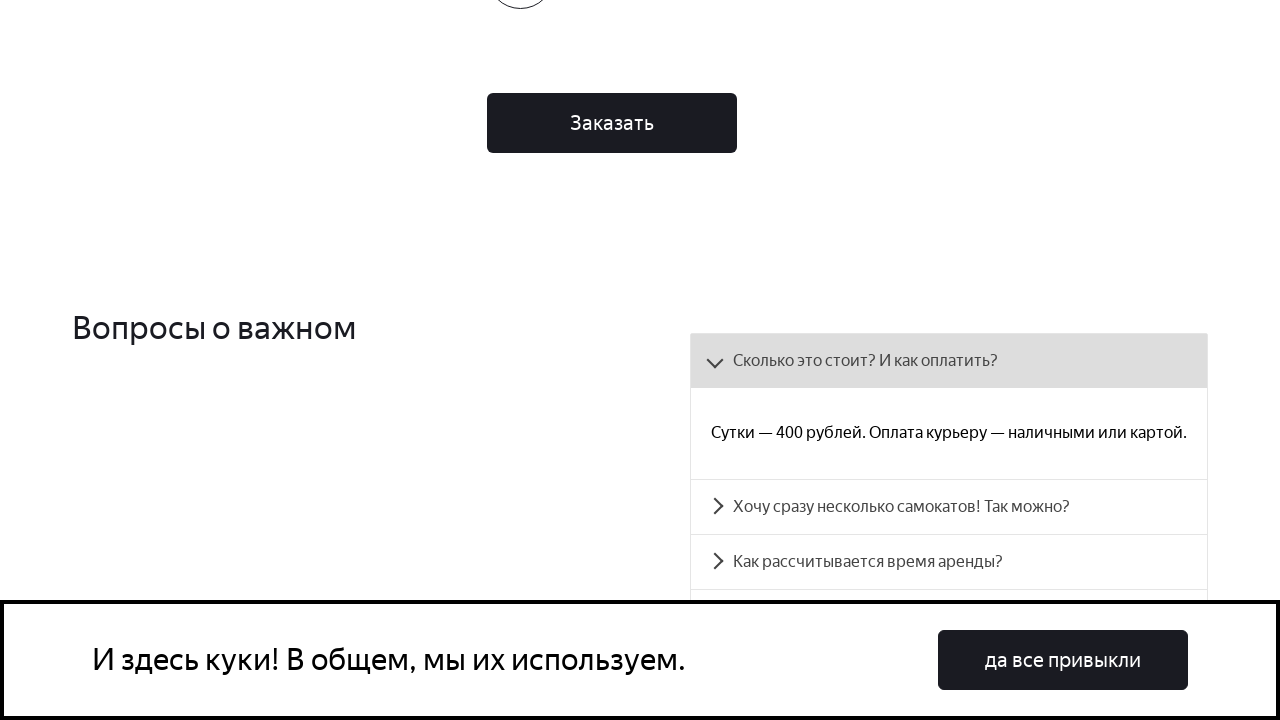

Verified that answer text matches expected text: 'Сутки — 400 рублей. Оплата курьеру — наличными или картой.'
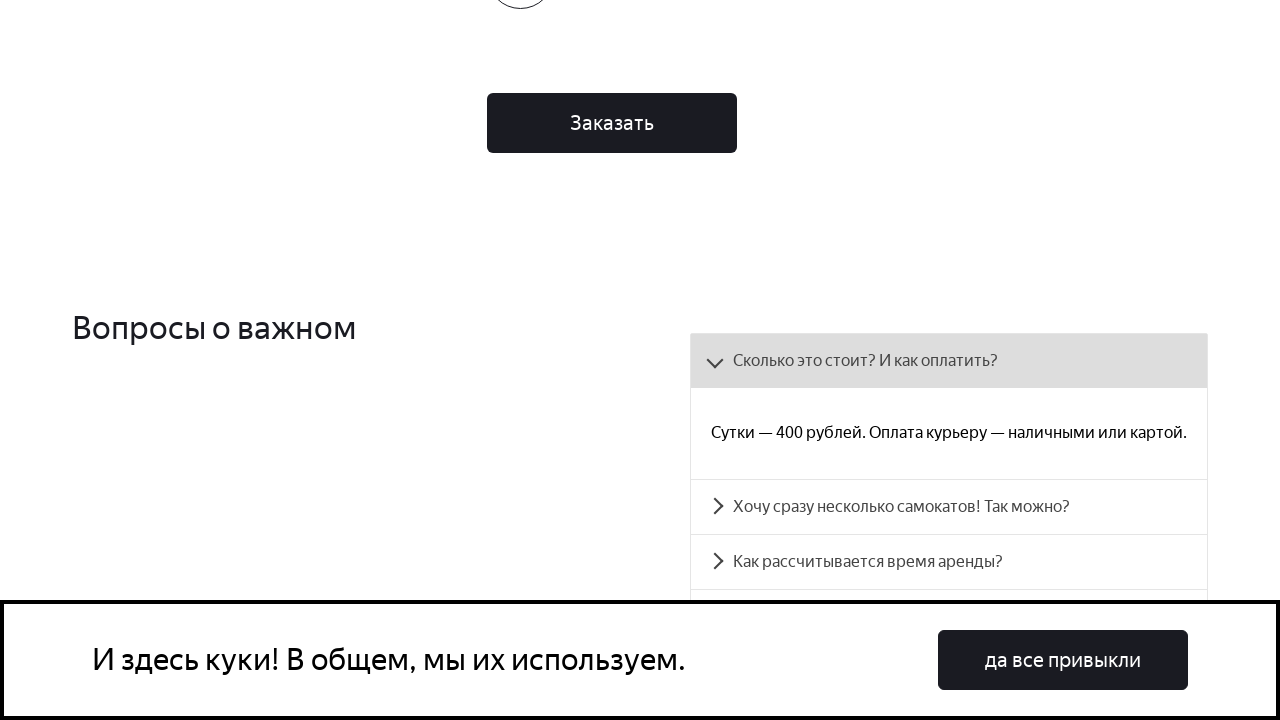

Scrolled to accordion item with button xpath=.//div[@class='accordion__item'][2]/div/div[@role='button']
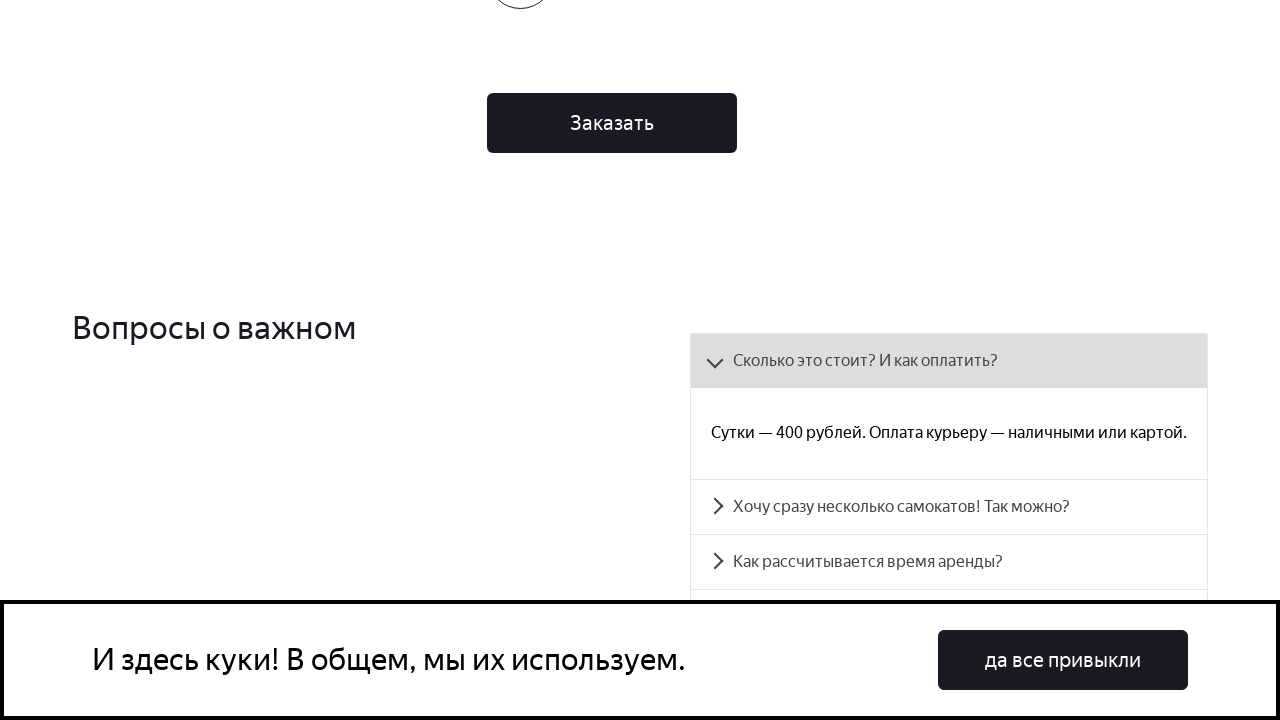

Clicked accordion button to expand question at (949, 507) on xpath=.//div[@class='accordion__item'][2]/div/div[@role='button']
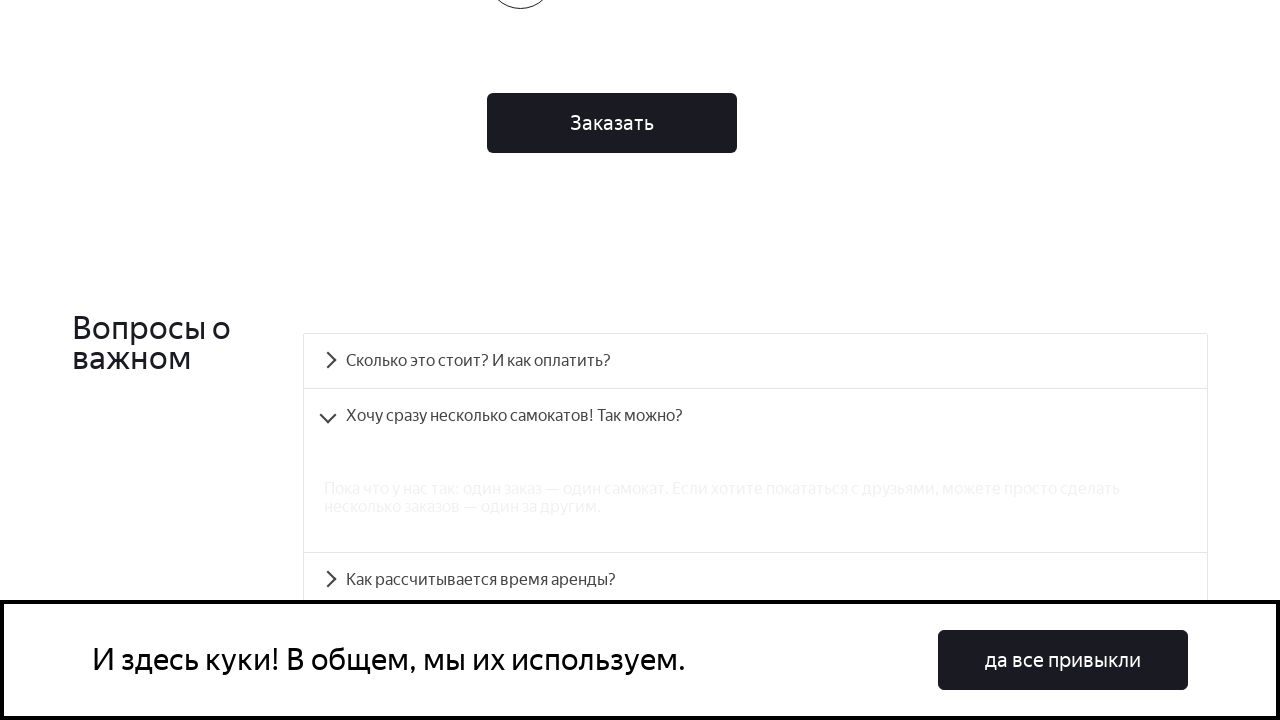

Waited for accordion to expand and aria-expanded attribute to be true
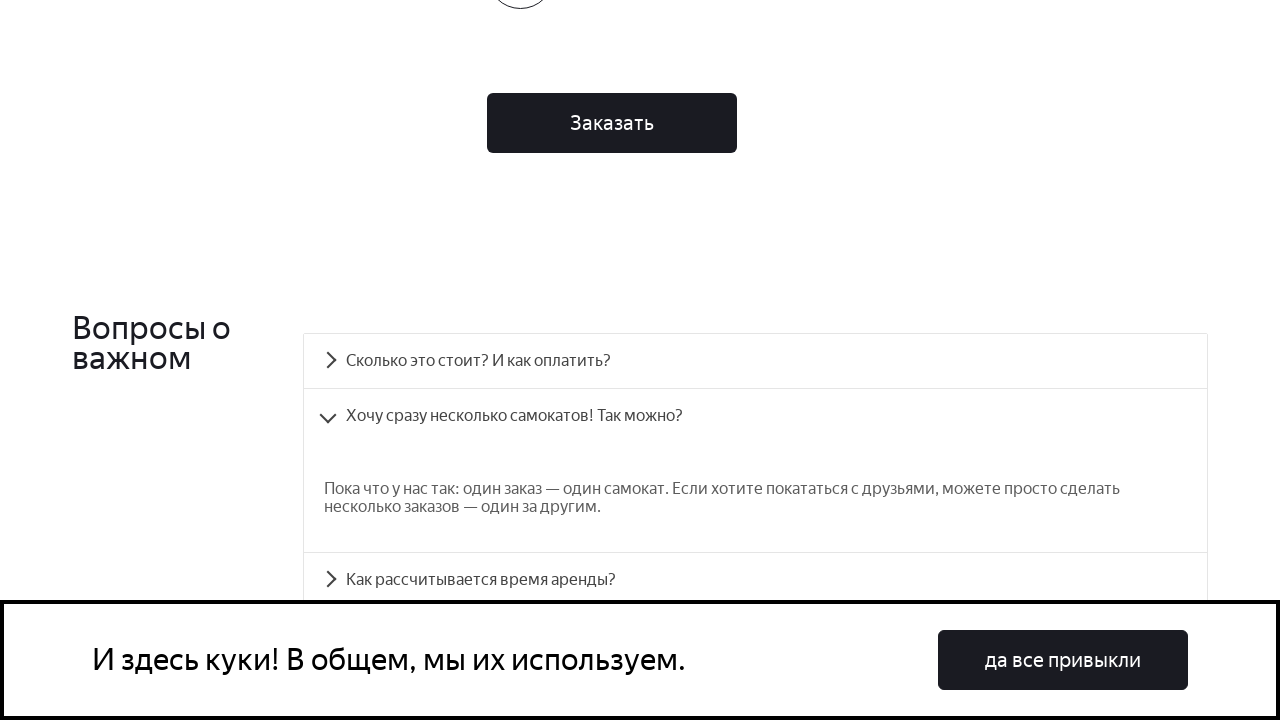

Retrieved text content from panel selector div#accordion__panel-1 p
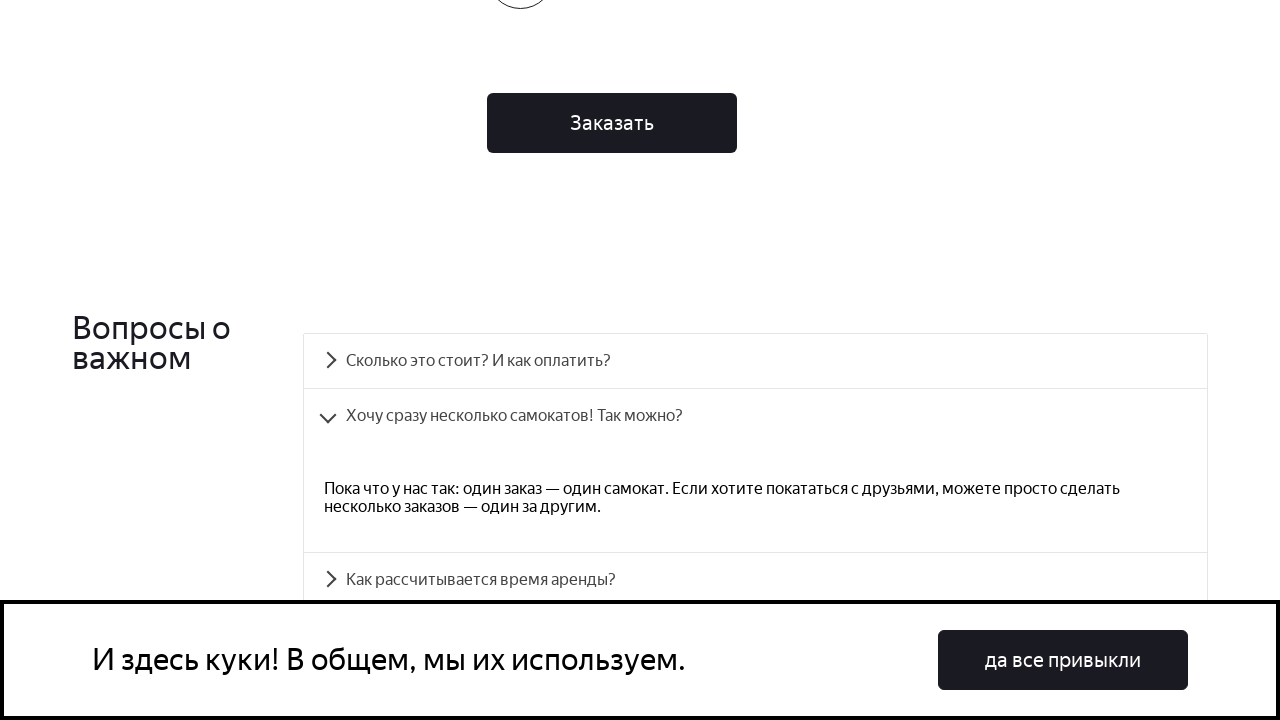

Verified that answer text matches expected text: 'Пока что у нас так: один заказ — один самокат. Если хотите покататься с друзьями, можете просто сделать несколько заказов — один за другим.'
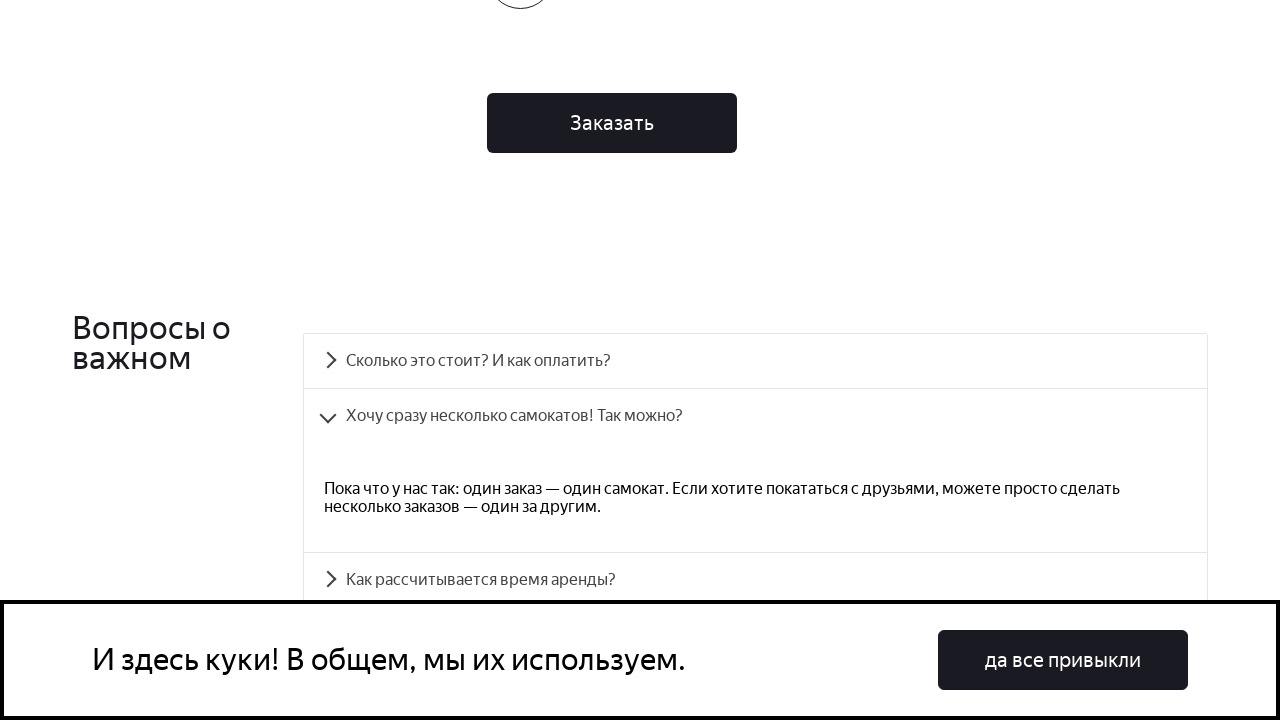

Scrolled to accordion item with button xpath=.//div[@class='accordion__item'][3]/div/div[@role='button']
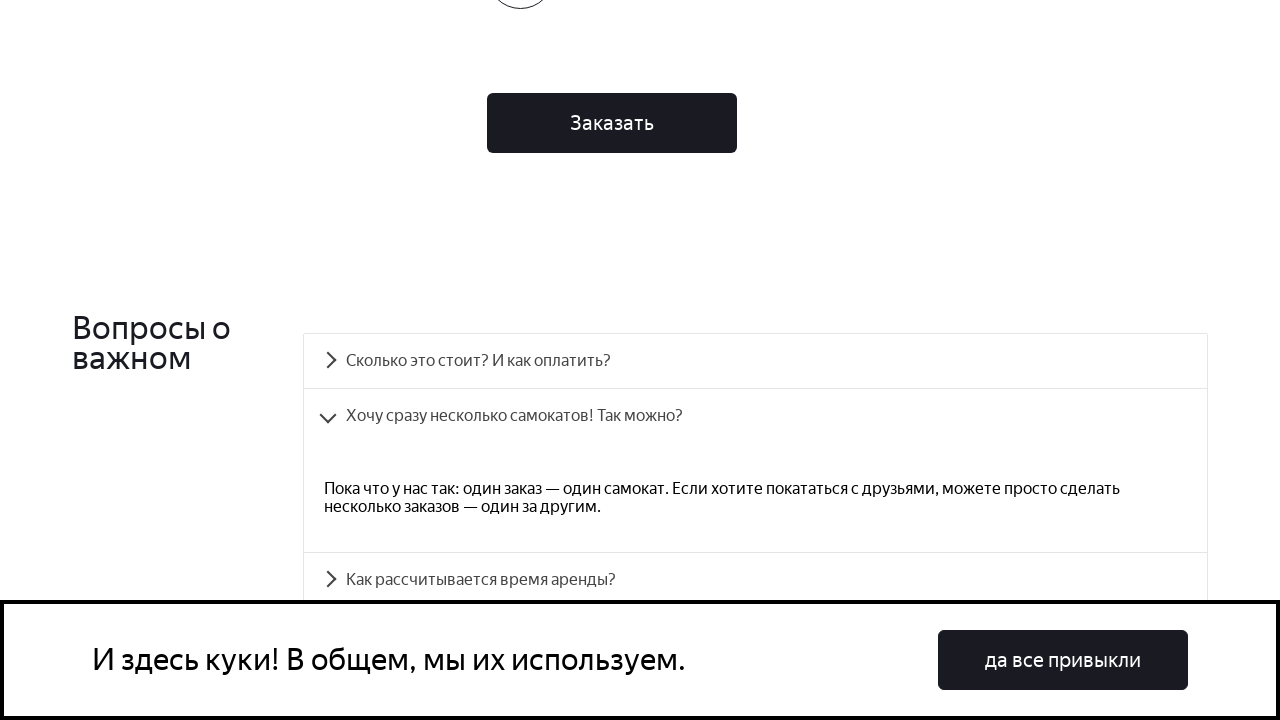

Clicked accordion button to expand question at (755, 580) on xpath=.//div[@class='accordion__item'][3]/div/div[@role='button']
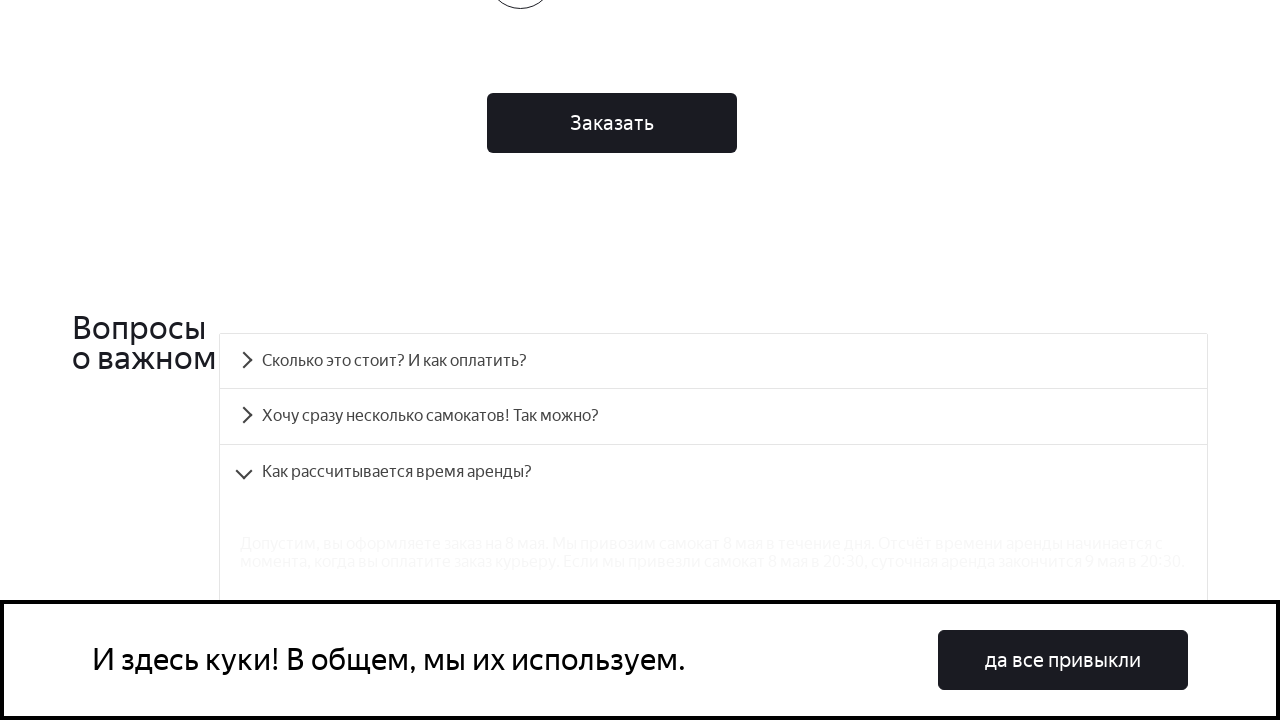

Waited for accordion to expand and aria-expanded attribute to be true
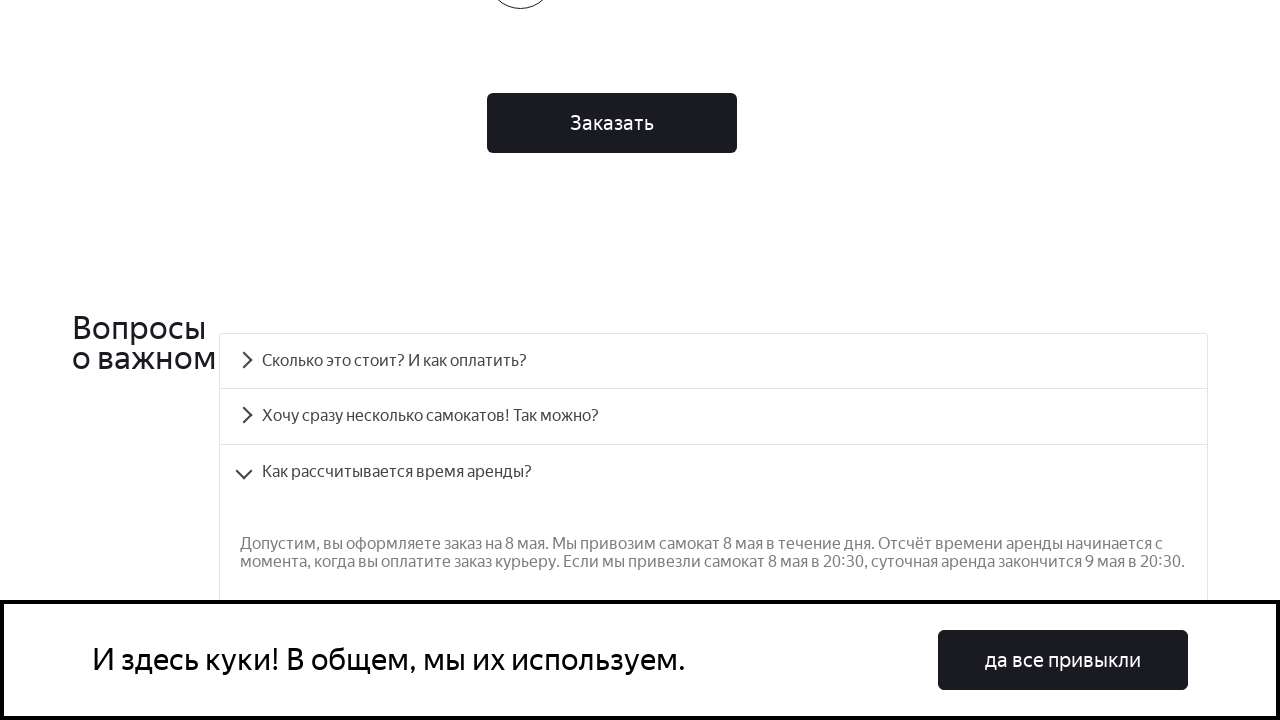

Retrieved text content from panel selector div#accordion__panel-2 p
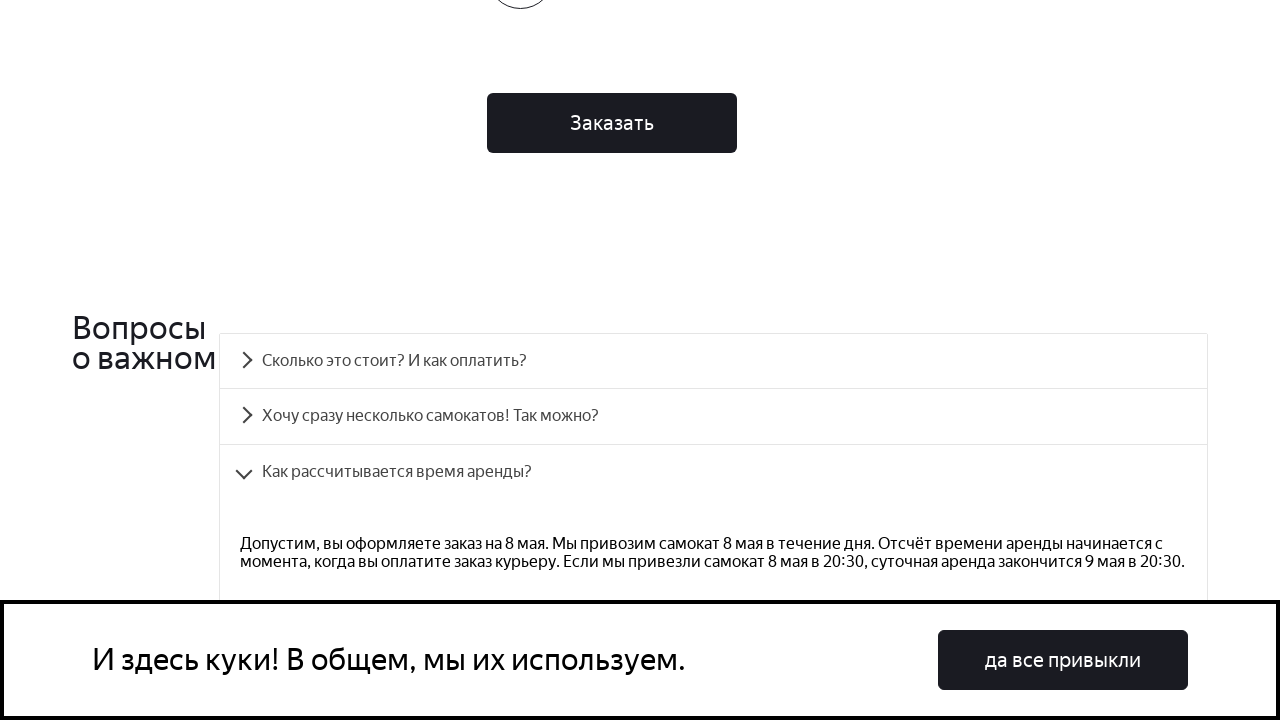

Verified that answer text matches expected text: 'Допустим, вы оформляете заказ на 8 мая. Мы привозим самокат 8 мая в течение дня. Отсчёт времени аренды начинается с момента, когда вы оплатите заказ курьеру. Если мы привезли самокат 8 мая в 20:30, суточная аренда закончится 9 мая в 20:30.'
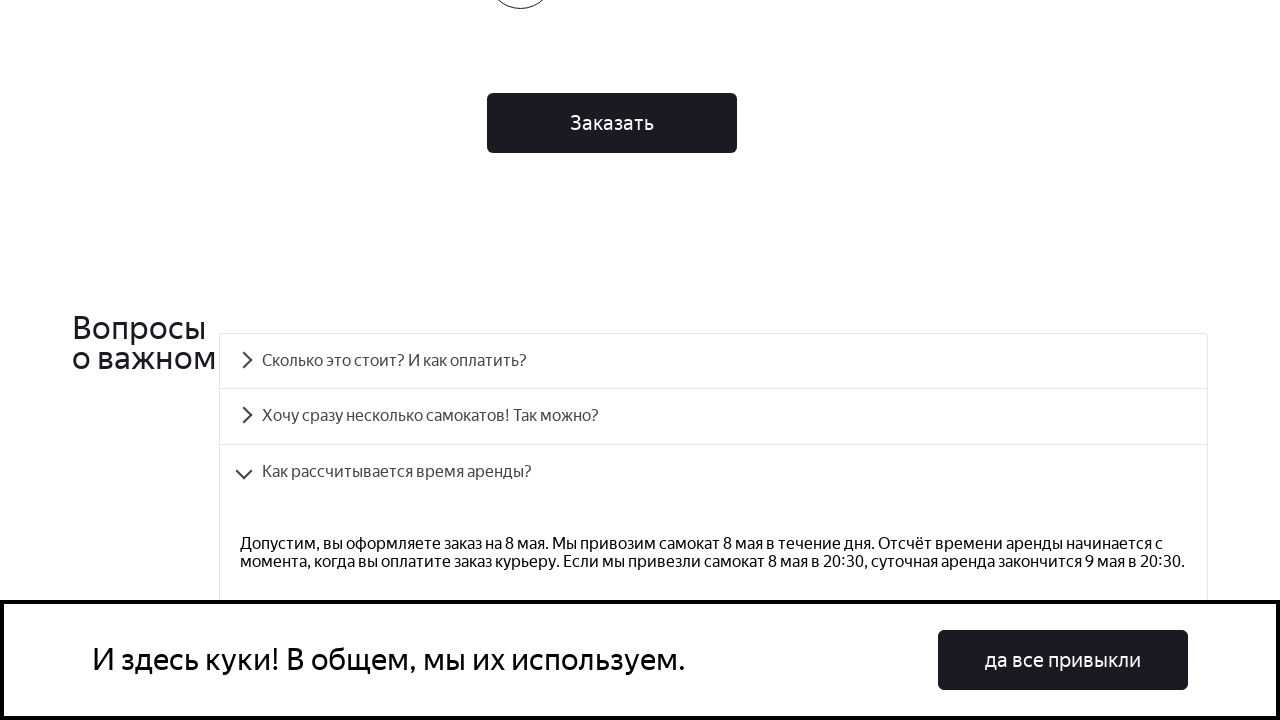

Scrolled to accordion item with button xpath=.//div[@class='accordion__item'][4]/div/div[@role='button']
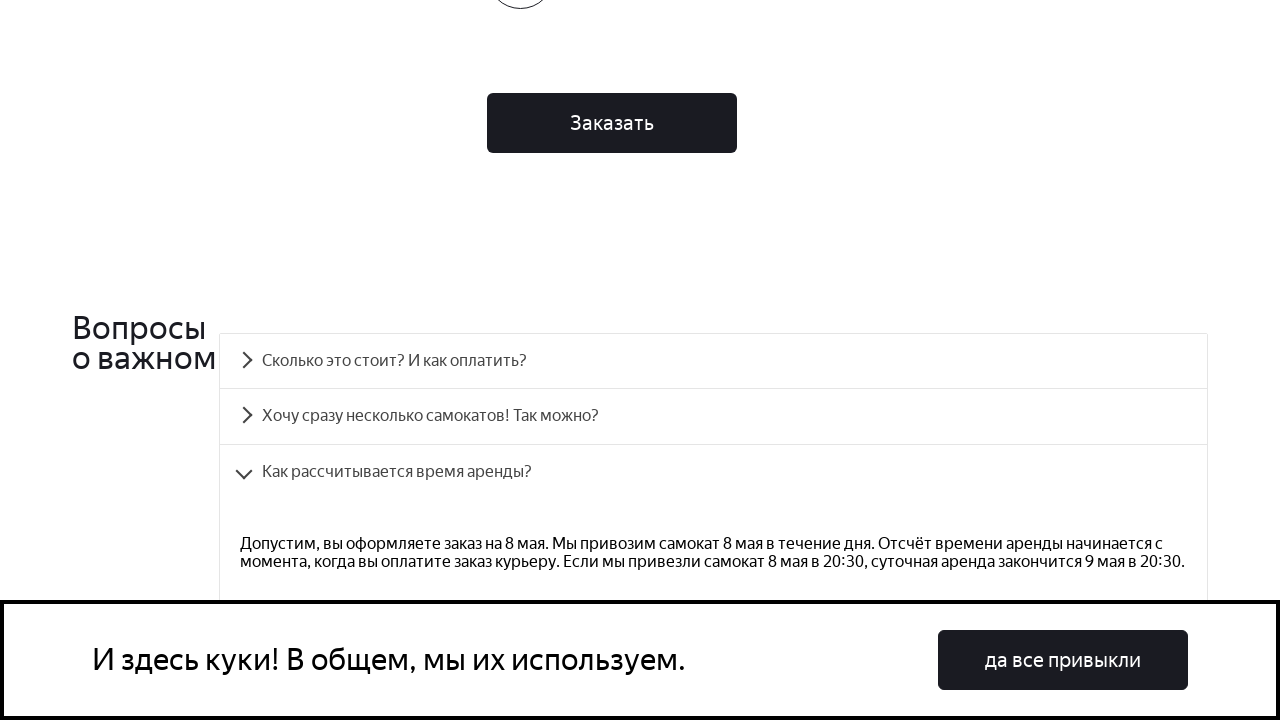

Clicked accordion button to expand question at (714, 361) on xpath=.//div[@class='accordion__item'][4]/div/div[@role='button']
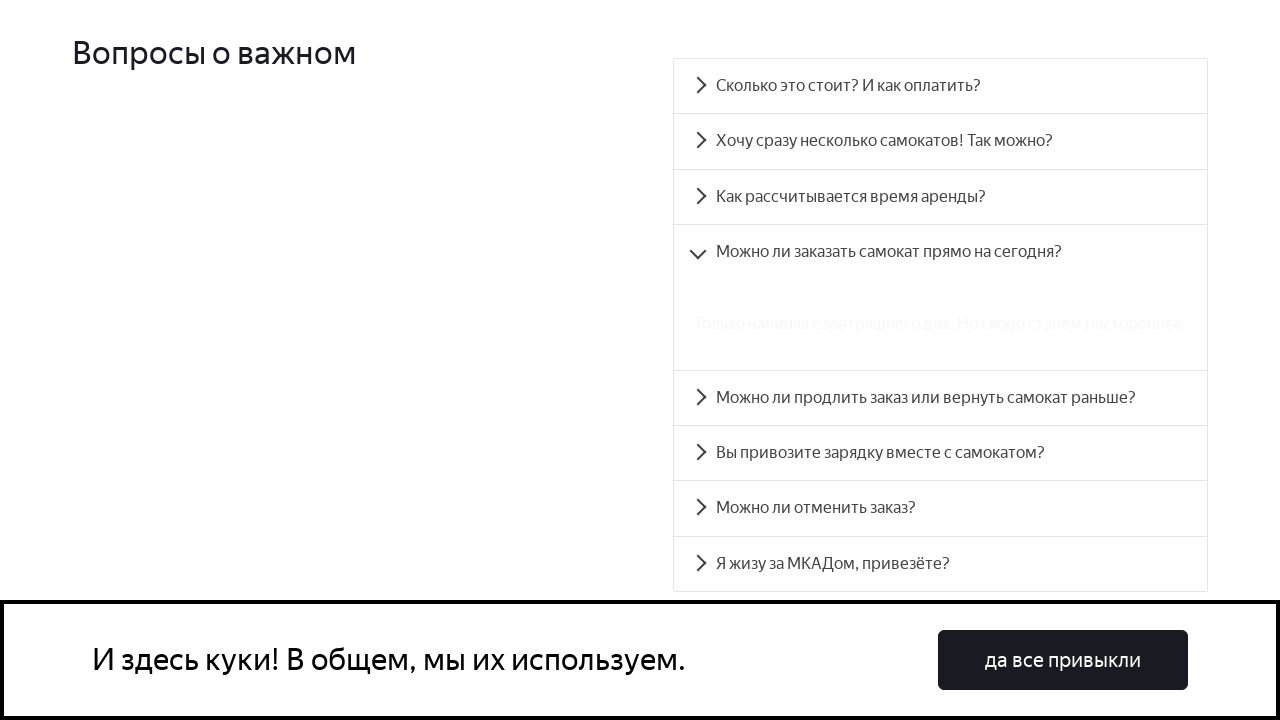

Waited for accordion to expand and aria-expanded attribute to be true
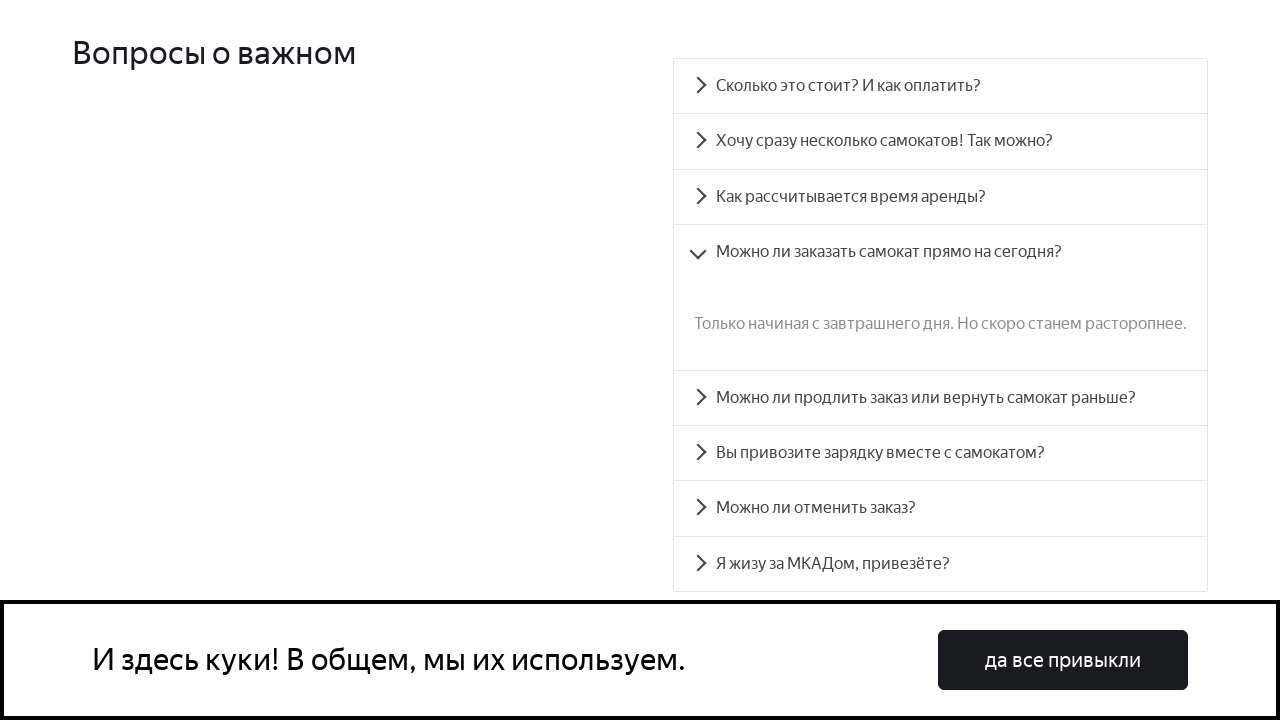

Retrieved text content from panel selector div#accordion__panel-3 p
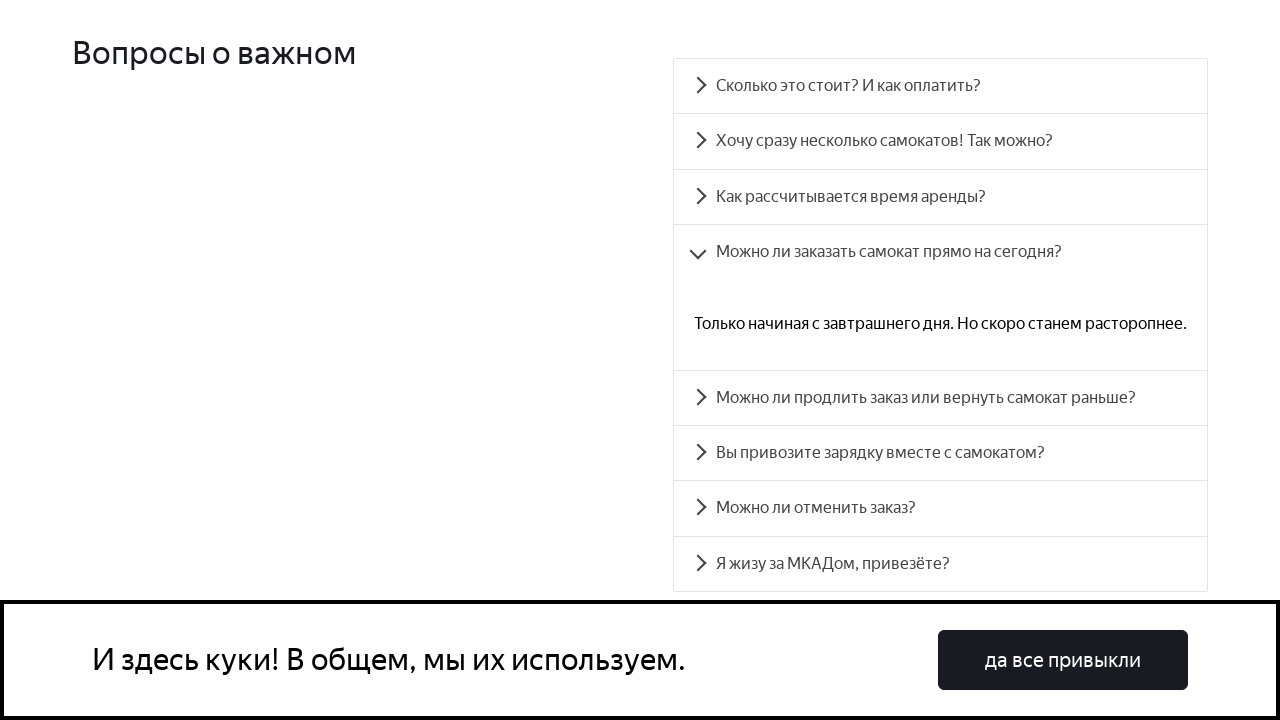

Verified that answer text matches expected text: 'Только начиная с завтрашнего дня. Но скоро станем расторопнее.'
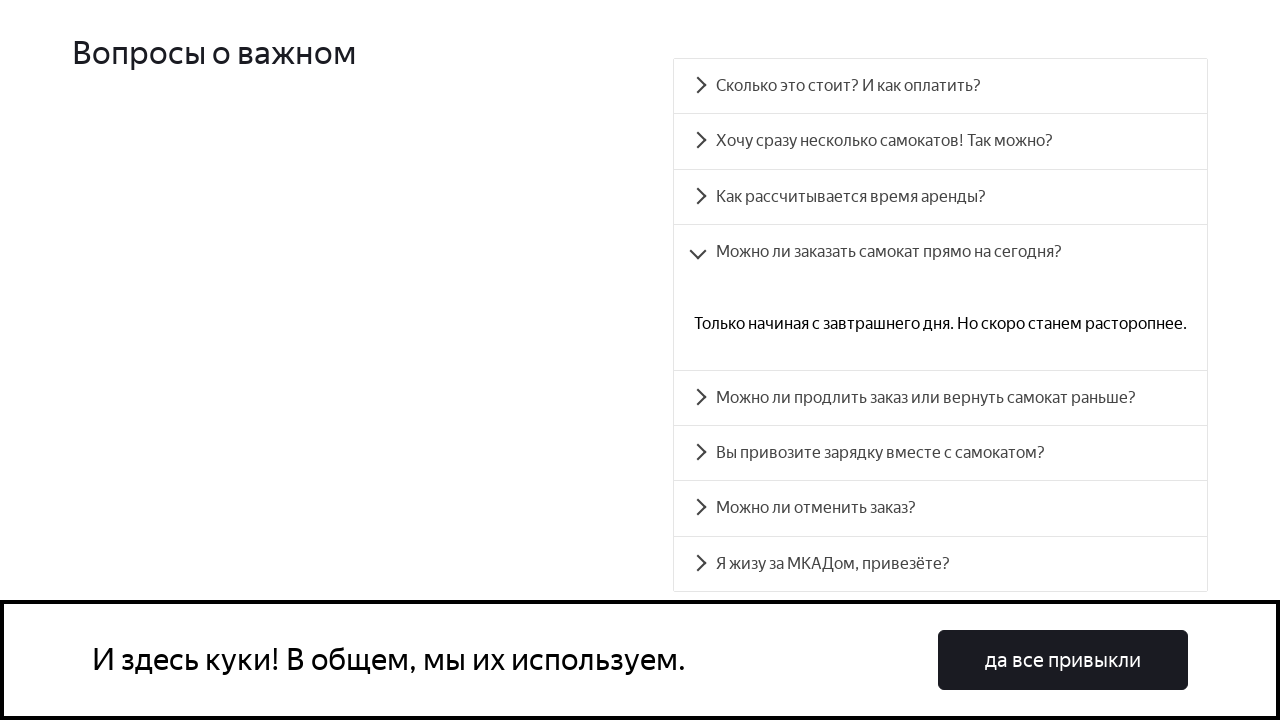

Scrolled to accordion item with button xpath=.//div[@class='accordion__item'][5]/div/div[@role='button']
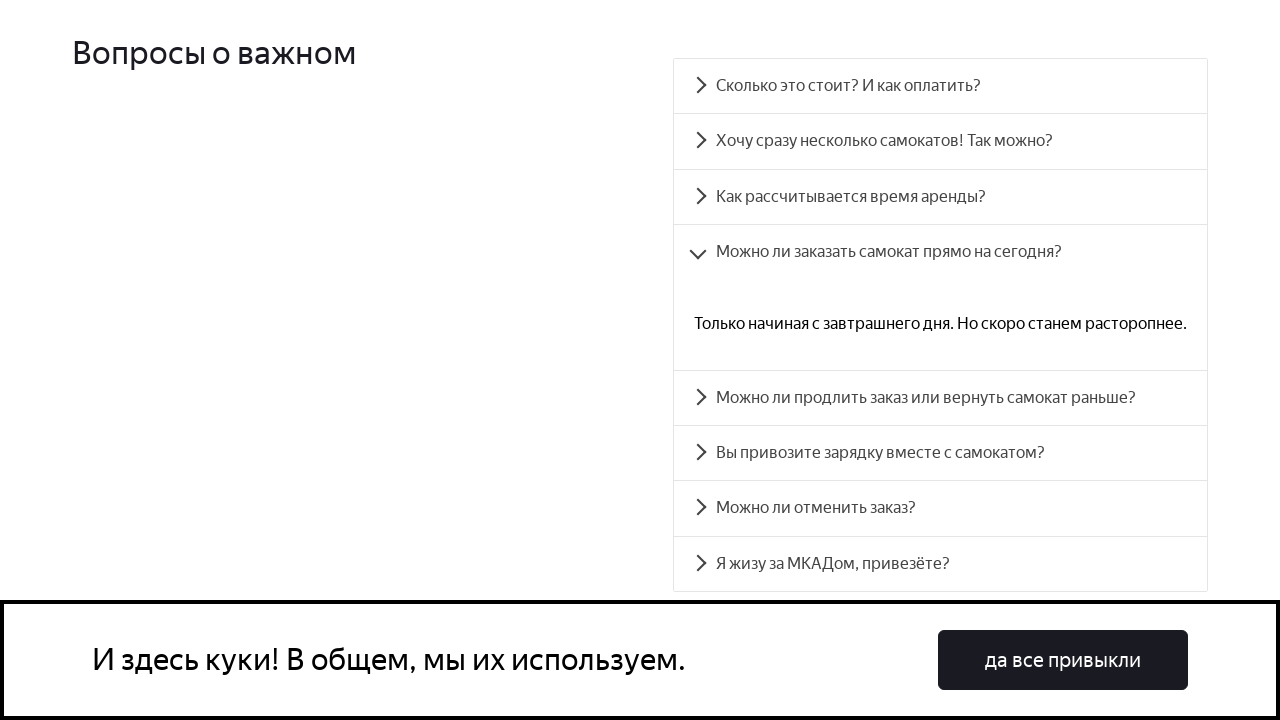

Clicked accordion button to expand question at (940, 398) on xpath=.//div[@class='accordion__item'][5]/div/div[@role='button']
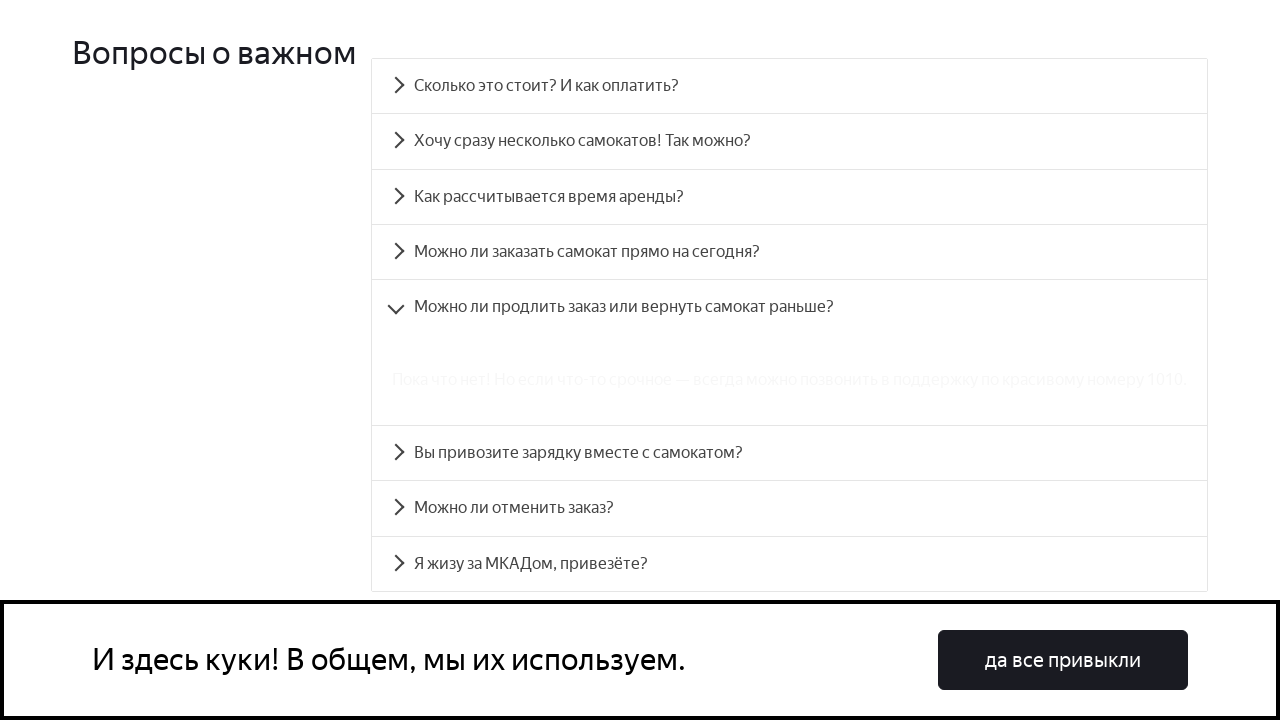

Waited for accordion to expand and aria-expanded attribute to be true
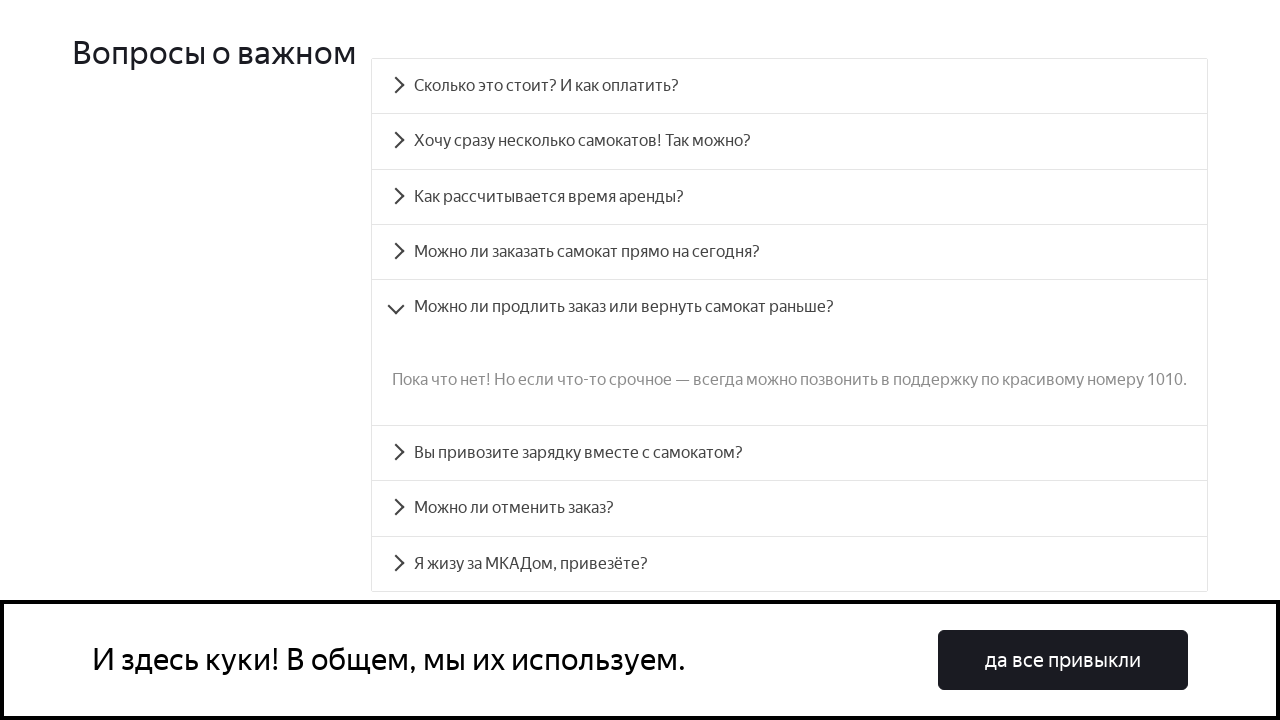

Retrieved text content from panel selector div#accordion__panel-4 p
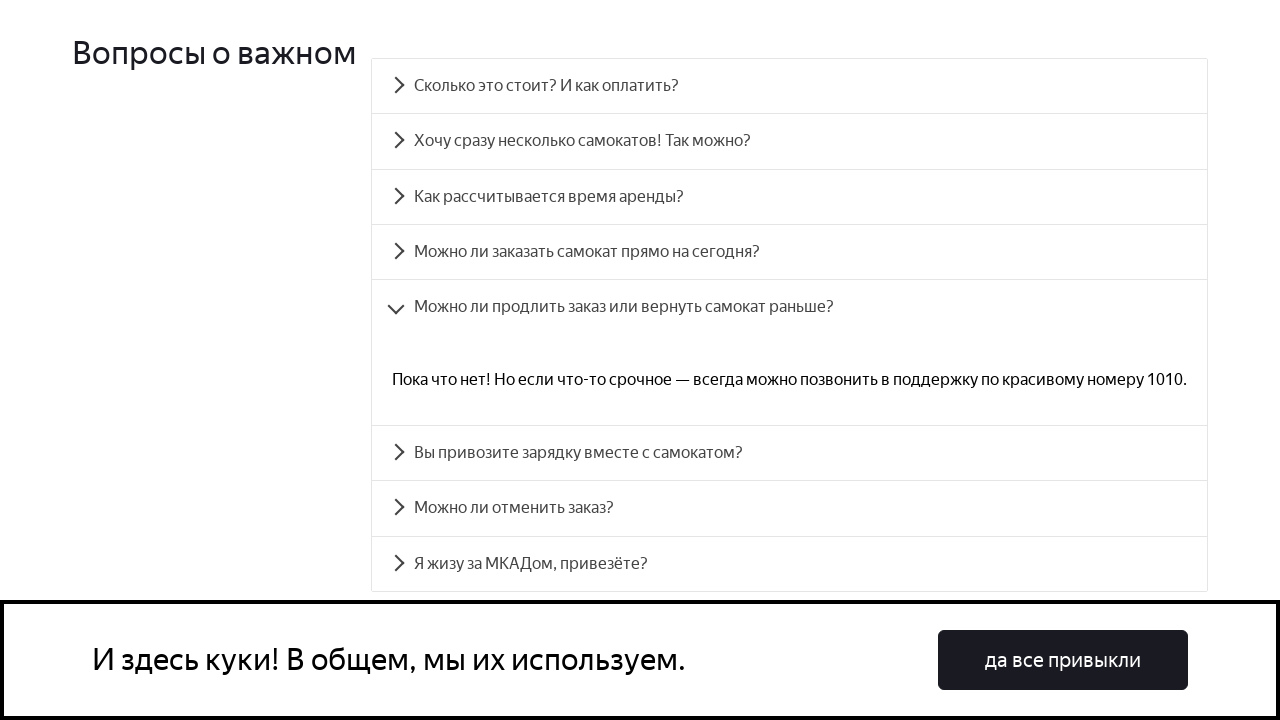

Verified that answer text matches expected text: 'Пока что нет! Но если что-то срочное — всегда можно позвонить в поддержку по красивому номеру 1010.'
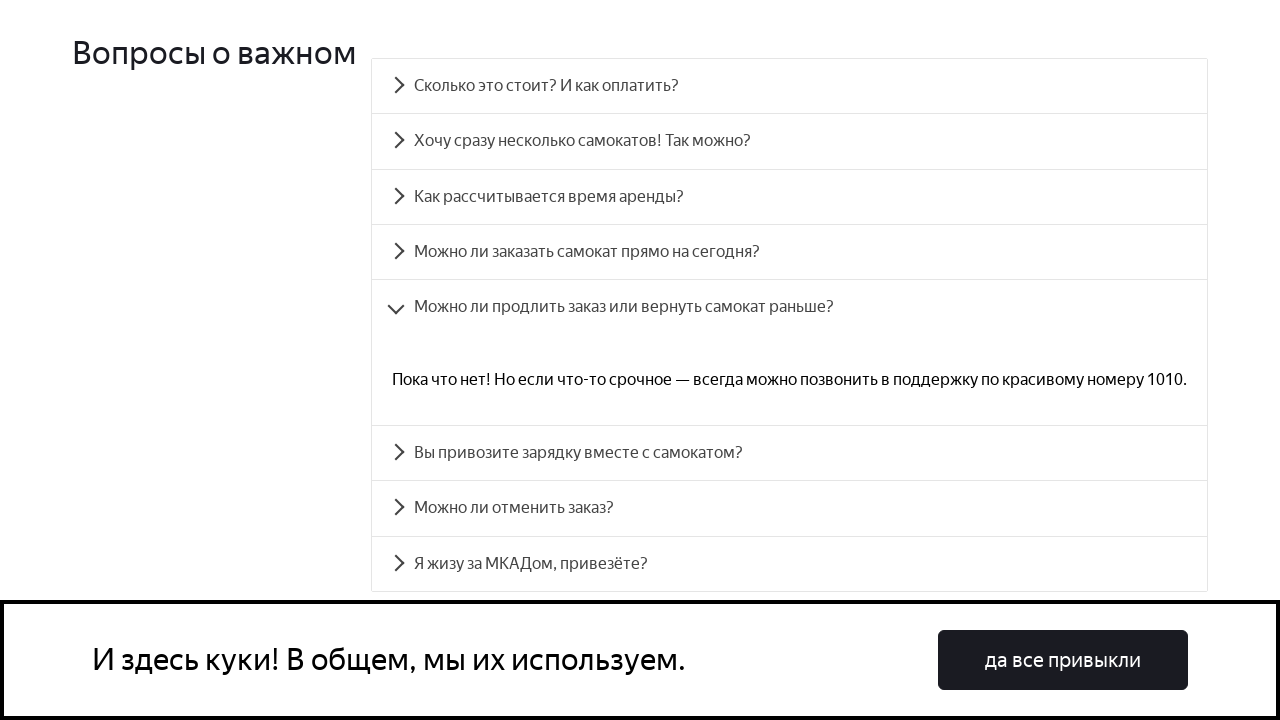

Scrolled to accordion item with button xpath=.//div[@class='accordion__item'][6]/div/div[@role='button']
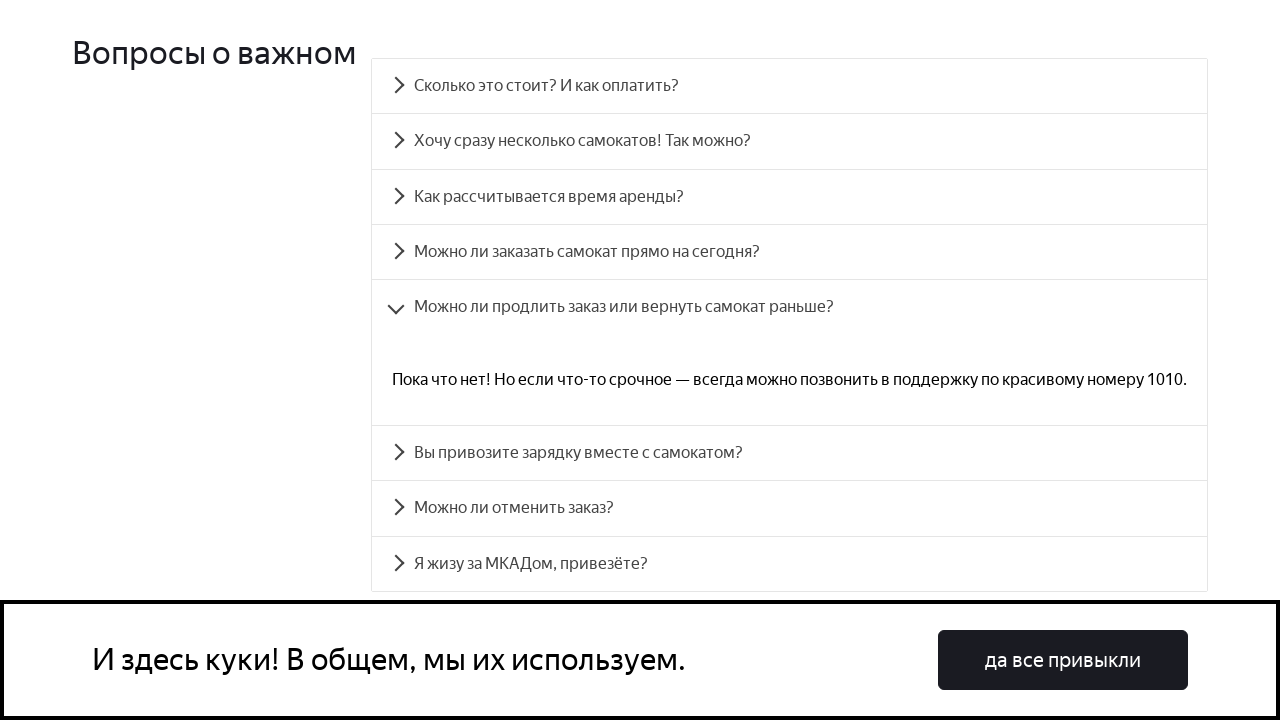

Clicked accordion button to expand question at (790, 453) on xpath=.//div[@class='accordion__item'][6]/div/div[@role='button']
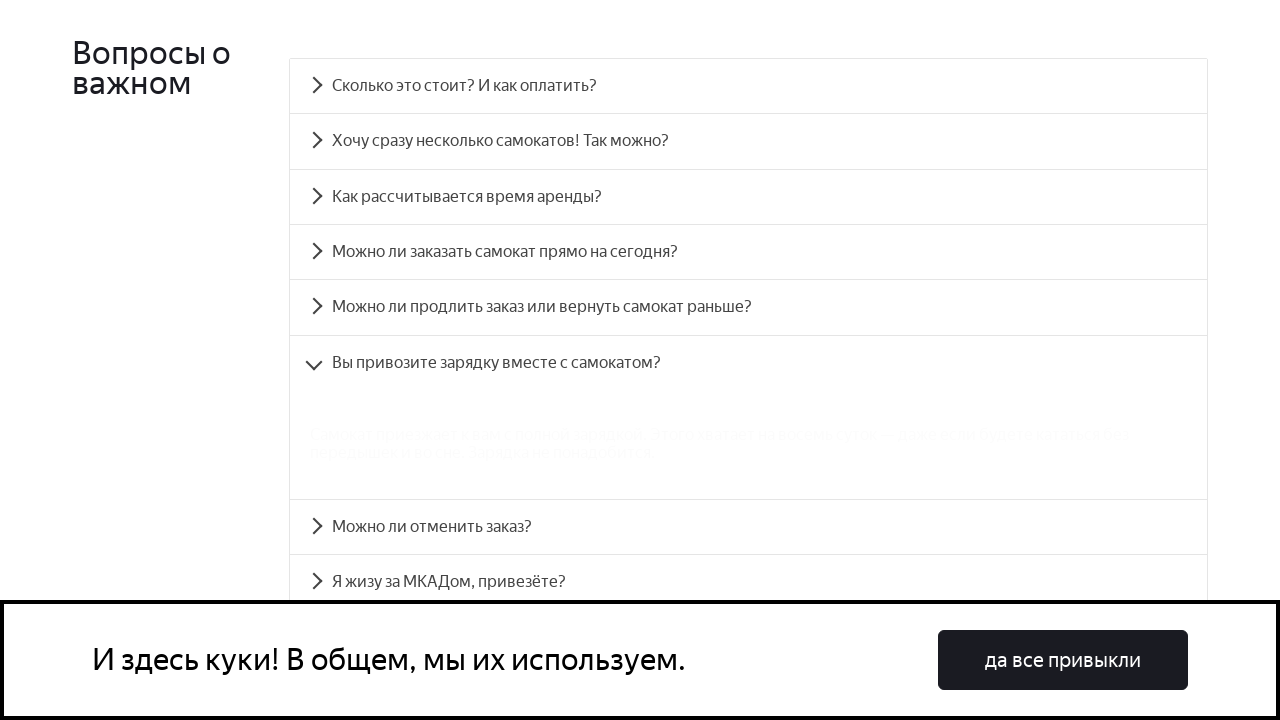

Waited for accordion to expand and aria-expanded attribute to be true
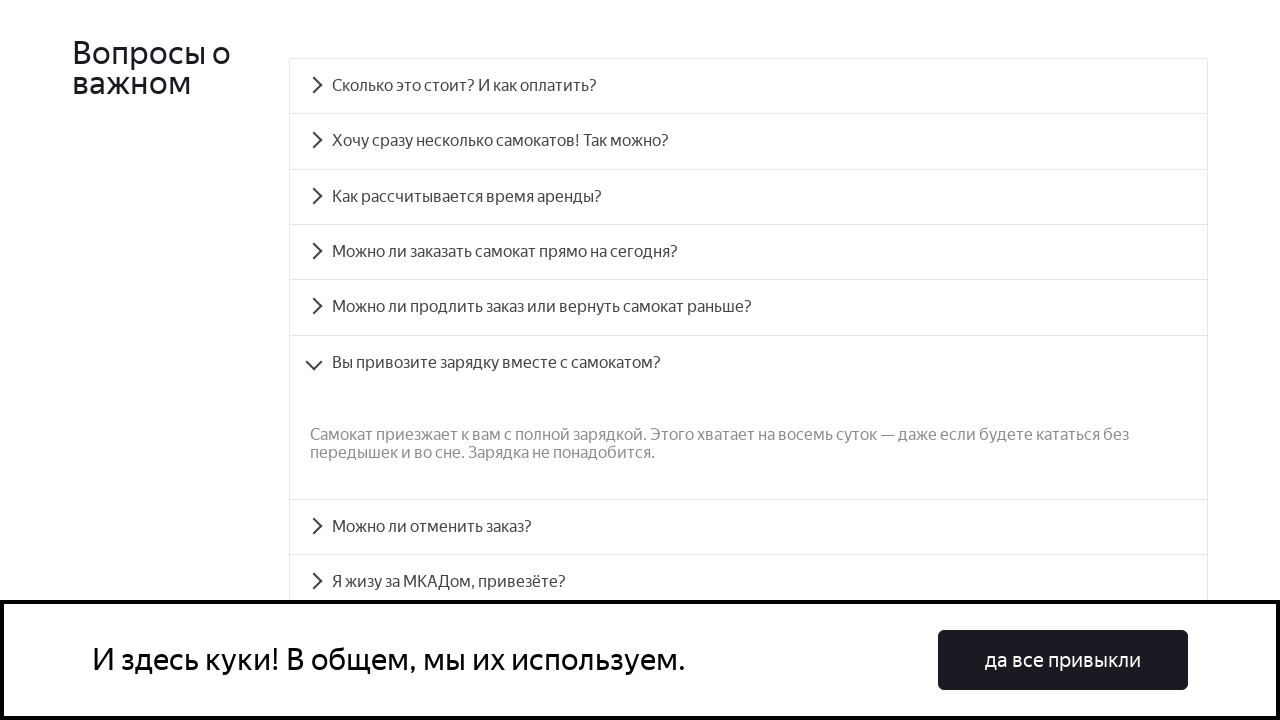

Retrieved text content from panel selector div#accordion__panel-5 p
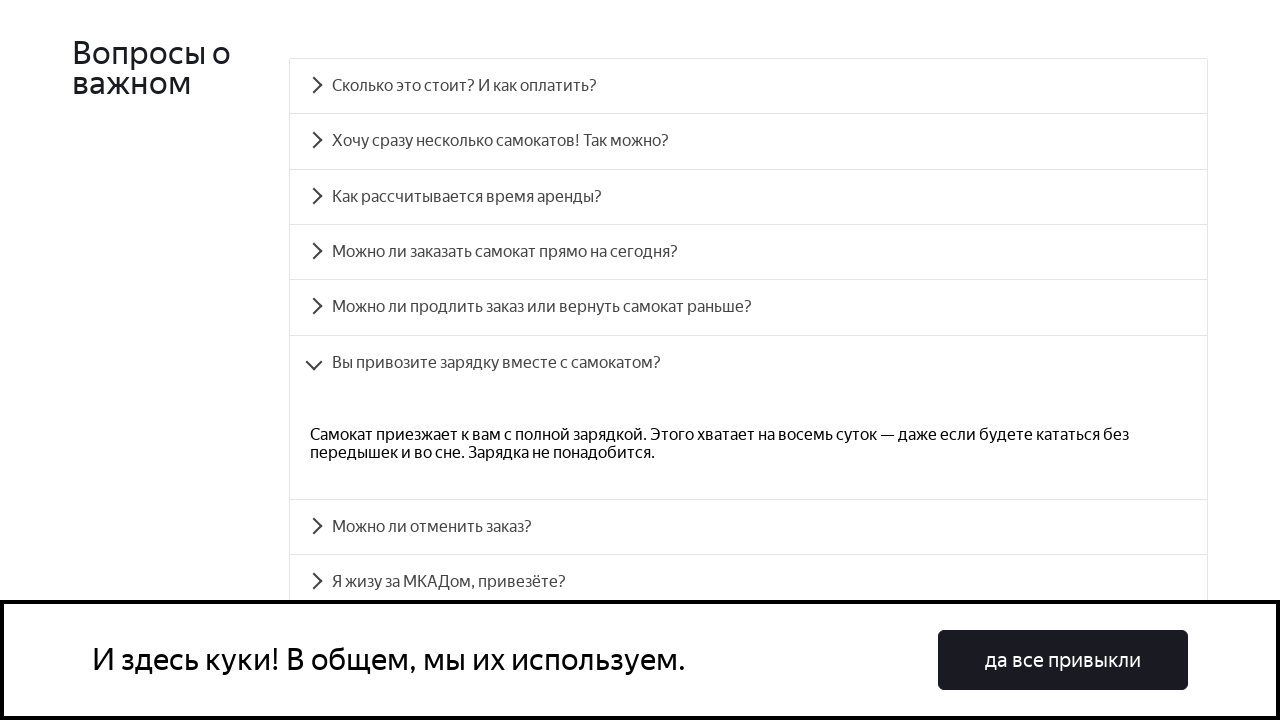

Verified that answer text matches expected text: 'Самокат приезжает к вам с полной зарядкой. Этого хватает на восемь суток — даже если будете кататься без передышек и во сне. Зарядка не понадобится.'
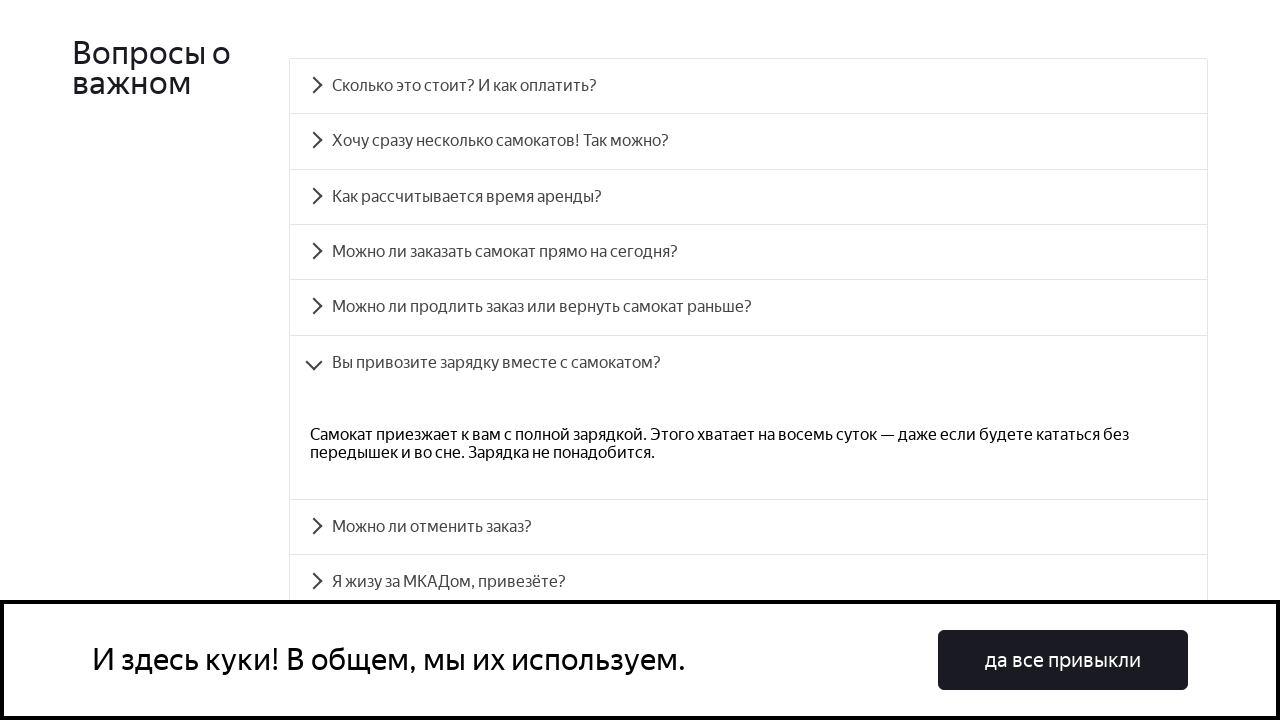

Scrolled to accordion item with button xpath=.//div[@class='accordion__item'][7]/div/div[@role='button']
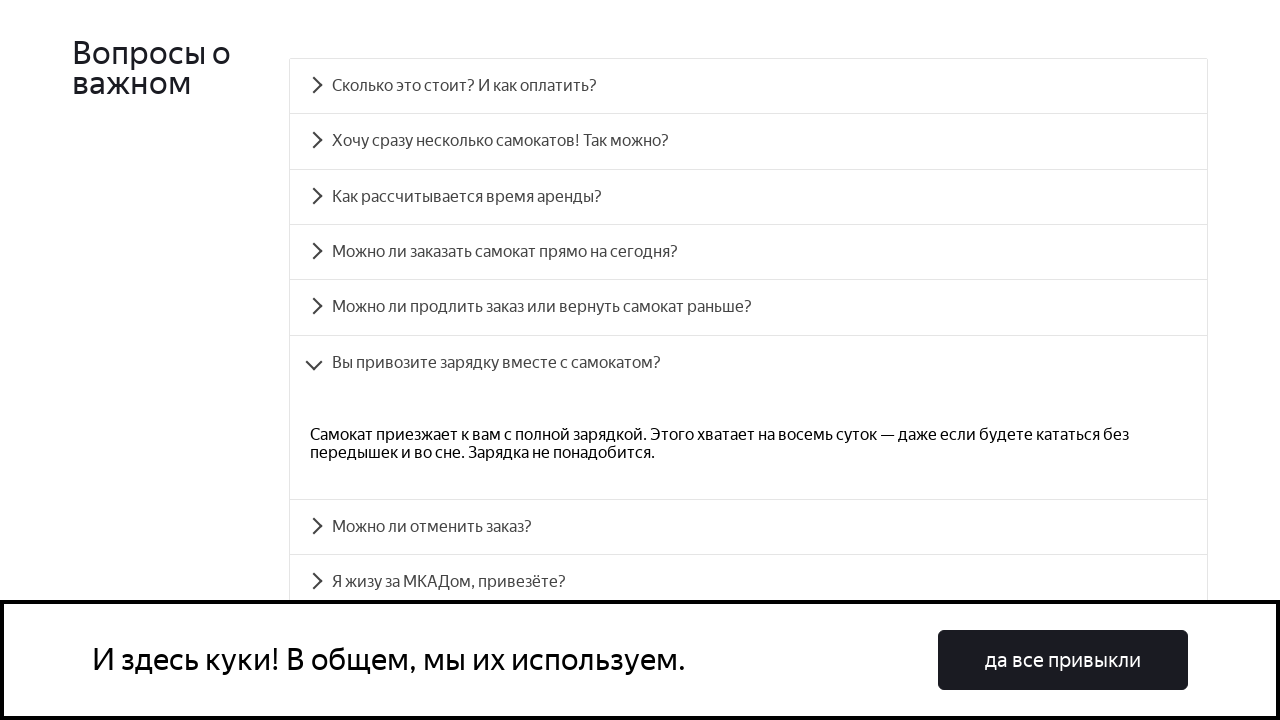

Clicked accordion button to expand question at (748, 527) on xpath=.//div[@class='accordion__item'][7]/div/div[@role='button']
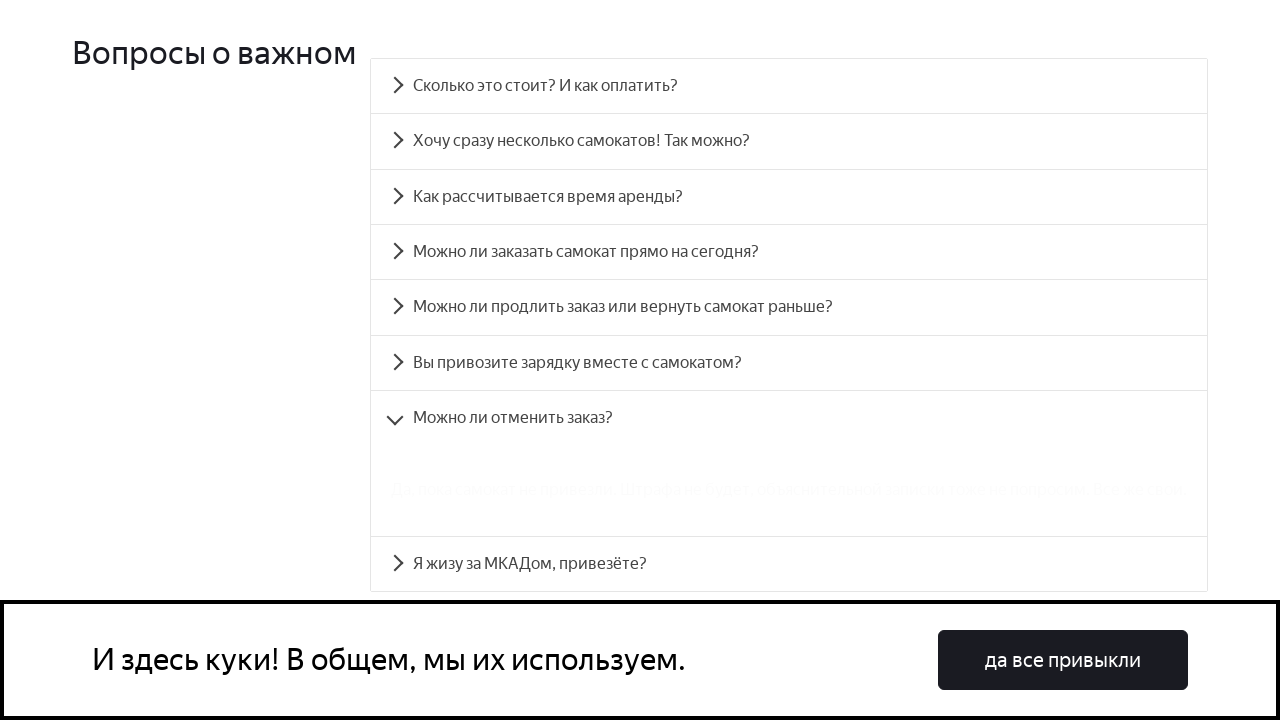

Waited for accordion to expand and aria-expanded attribute to be true
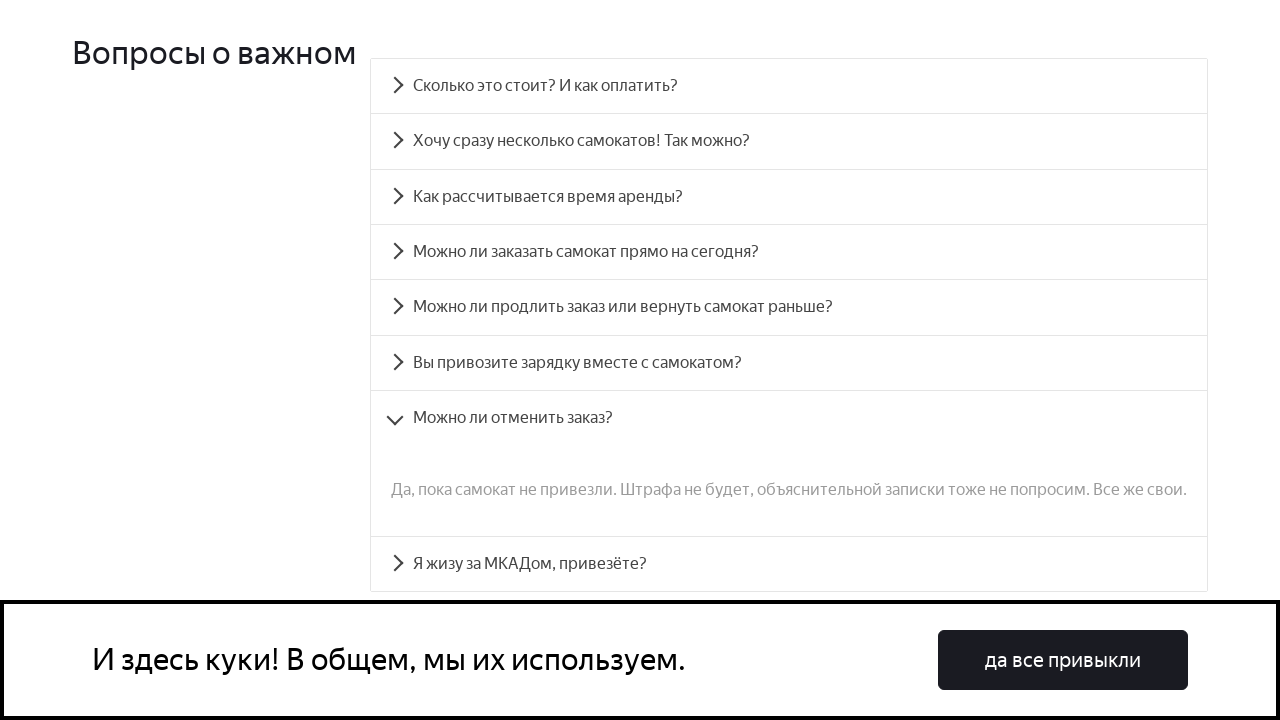

Retrieved text content from panel selector div#accordion__panel-6 p
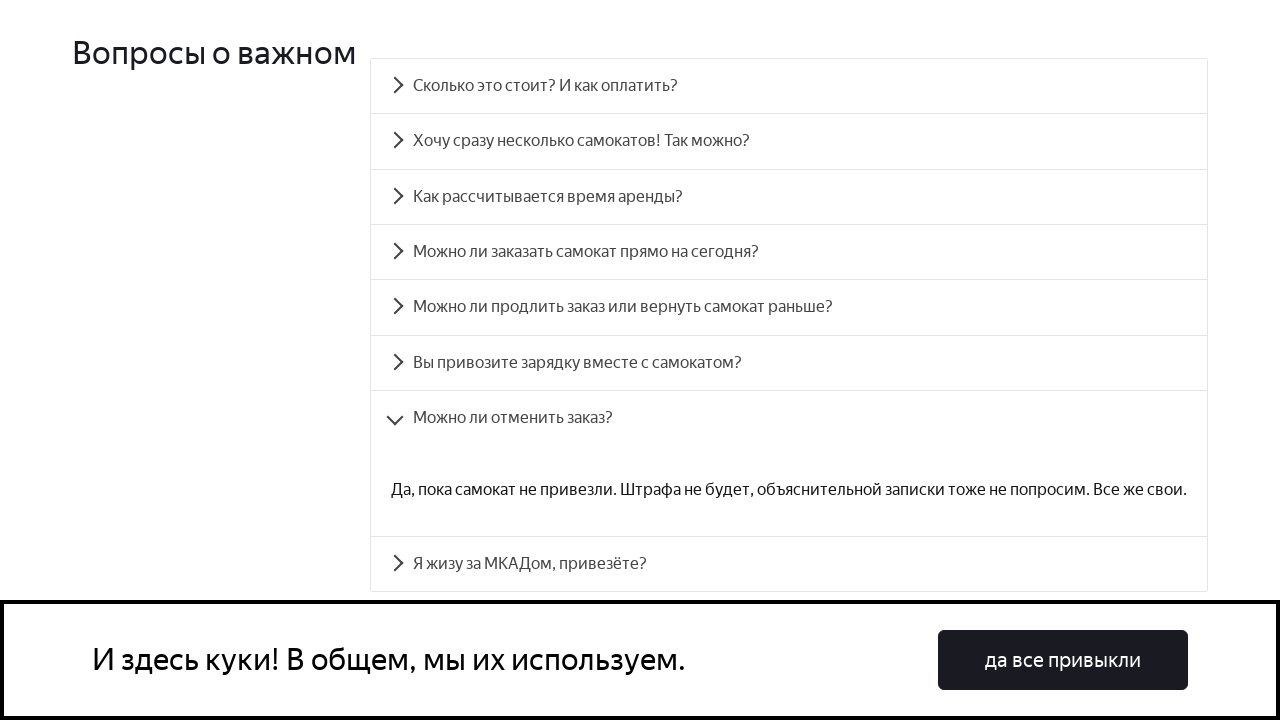

Verified that answer text matches expected text: 'Да, пока самокат не привезли. Штрафа не будет, объяснительной записки тоже не попросим. Все же свои.'
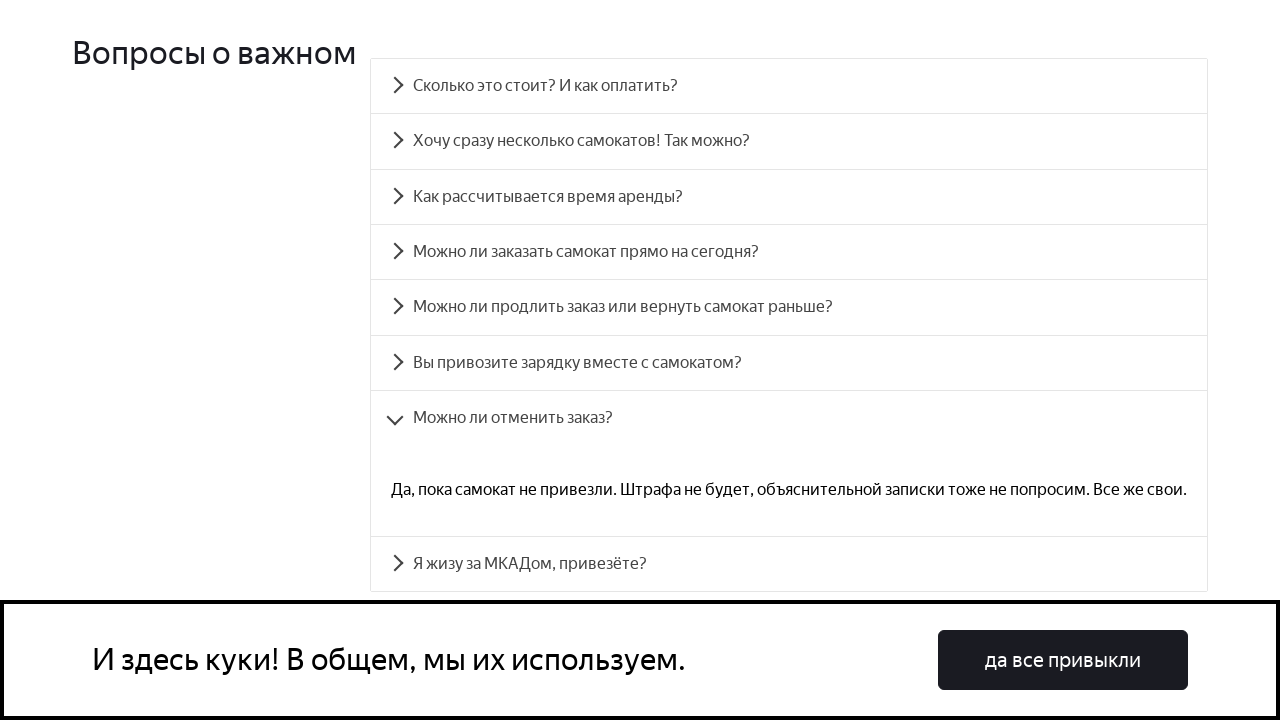

Scrolled to accordion item with button xpath=.//div[@class='accordion__item'][8]/div/div[@role='button']
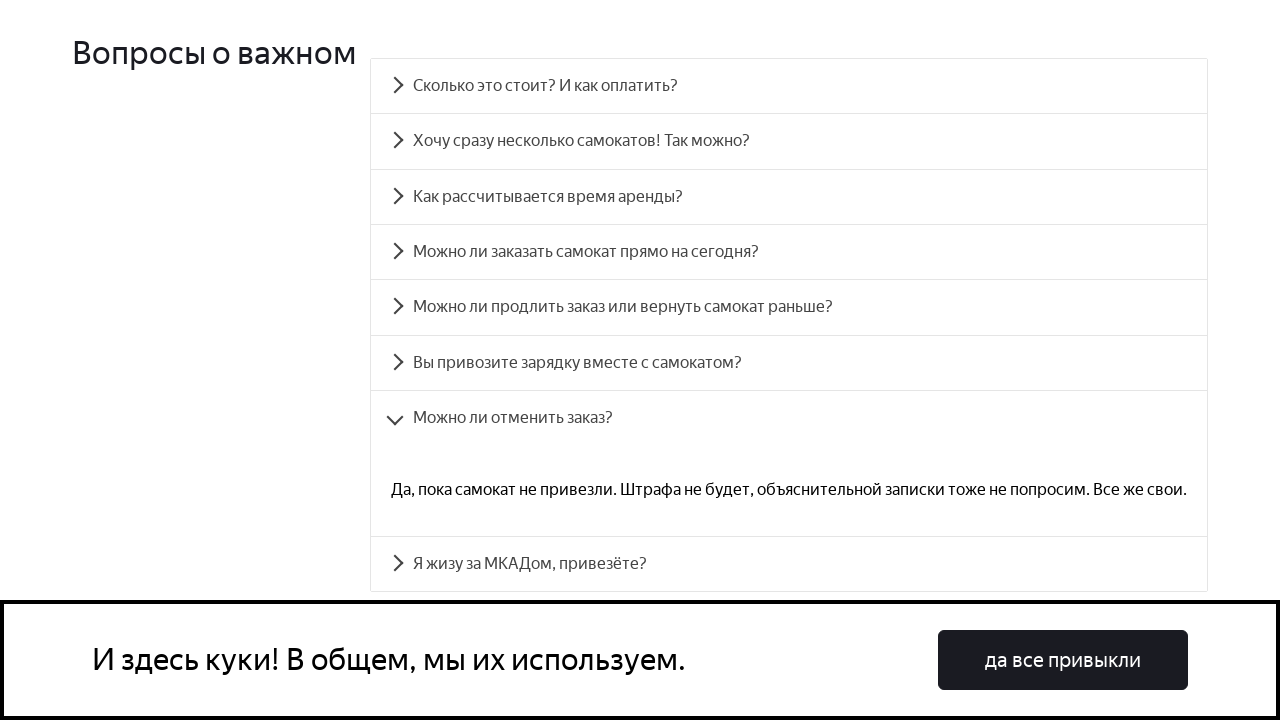

Clicked accordion button to expand question at (789, 564) on xpath=.//div[@class='accordion__item'][8]/div/div[@role='button']
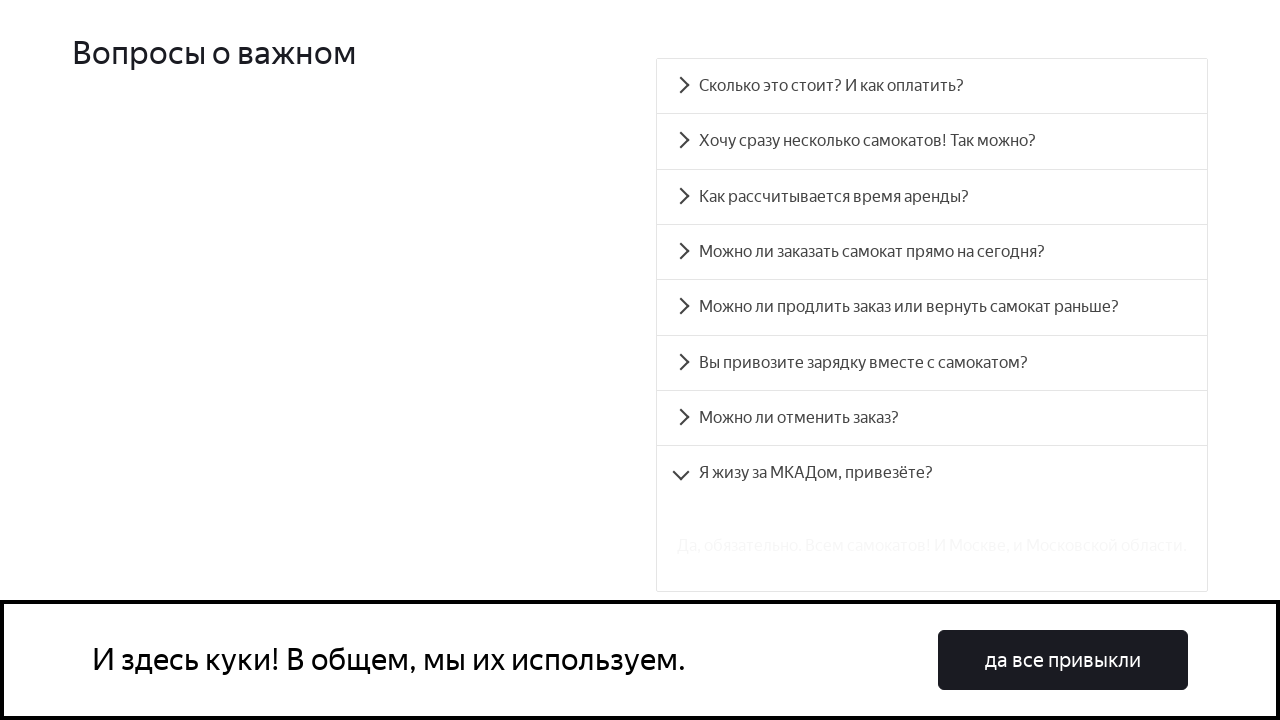

Waited for accordion to expand and aria-expanded attribute to be true
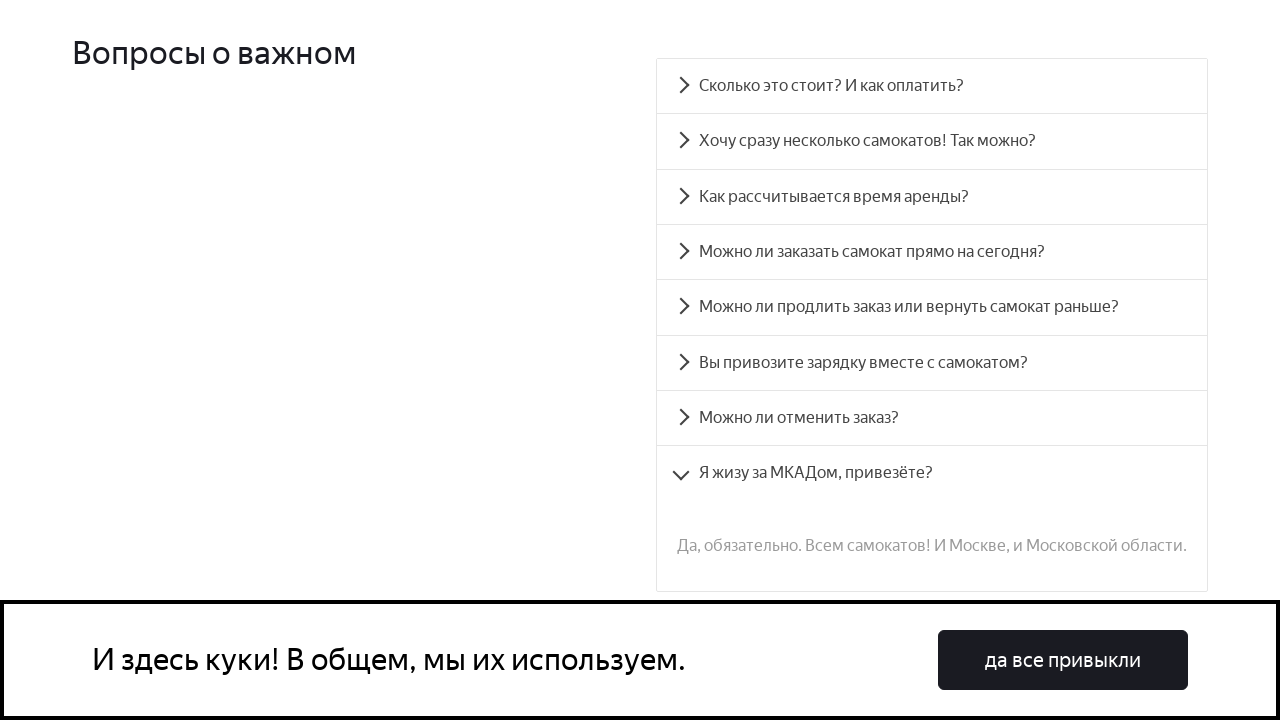

Retrieved text content from panel selector div#accordion__panel-7 p
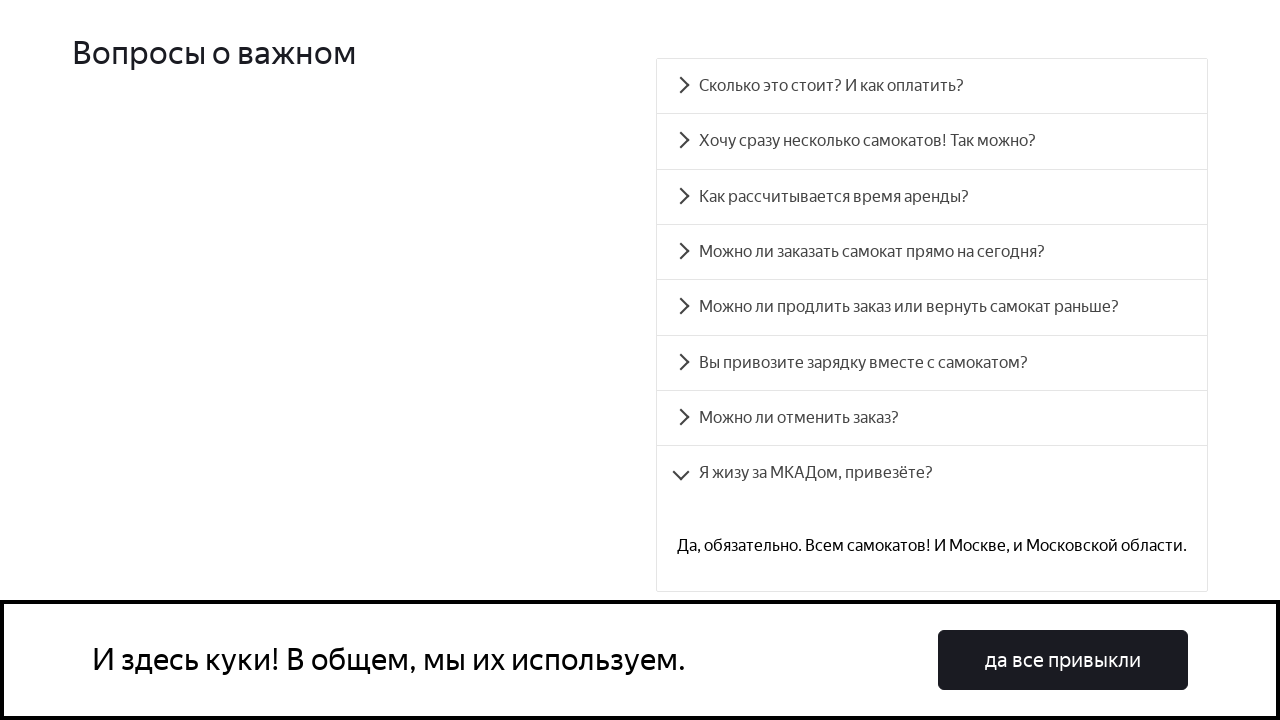

Verified that answer text matches expected text: 'Да, обязательно. Всем самокатов! И Москве, и Московской области.'
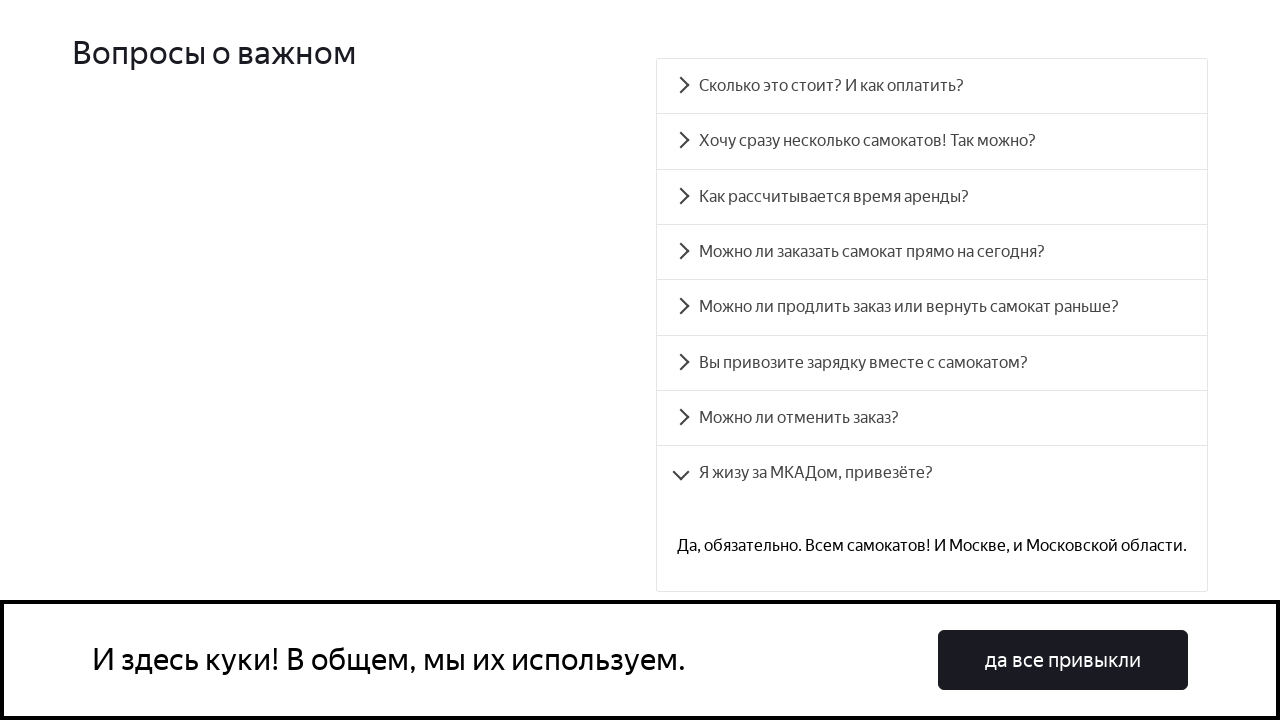

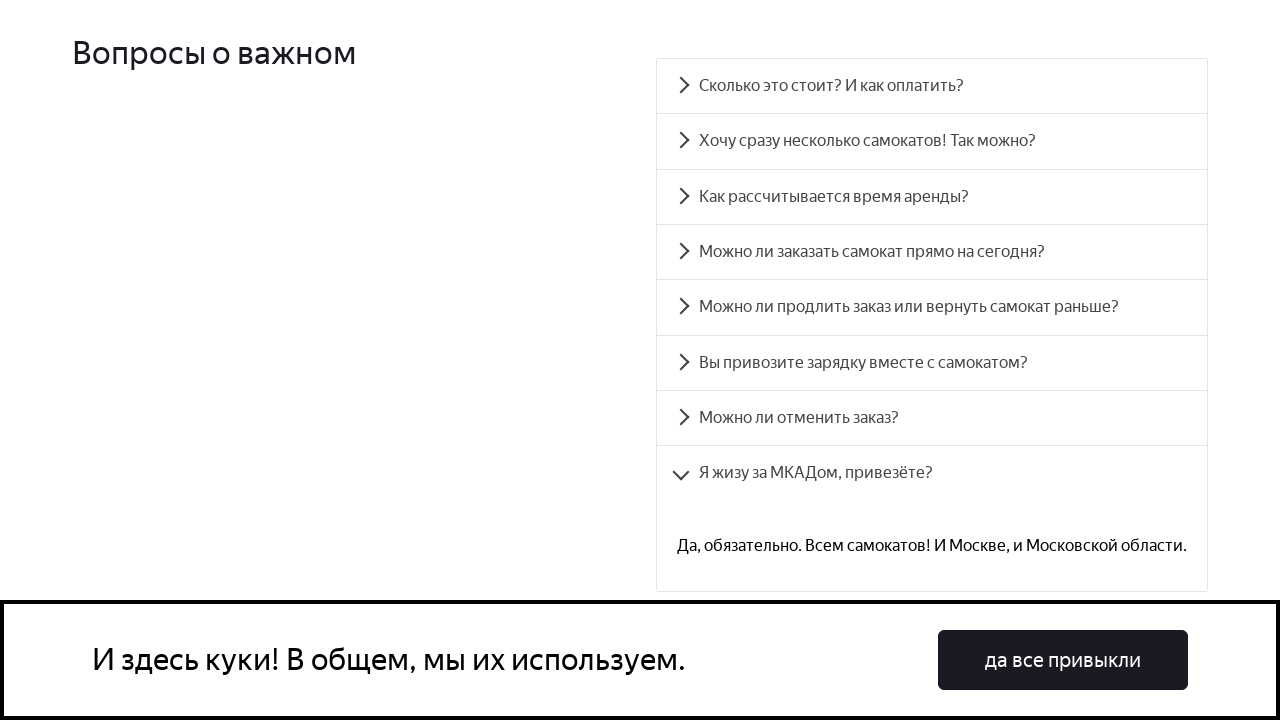